Tests adding all products to cart on a grocery store practice website by scrolling down and clicking the "Add to Cart" button for each product item.

Starting URL: https://rahulshettyacademy.com/seleniumPractise/#/

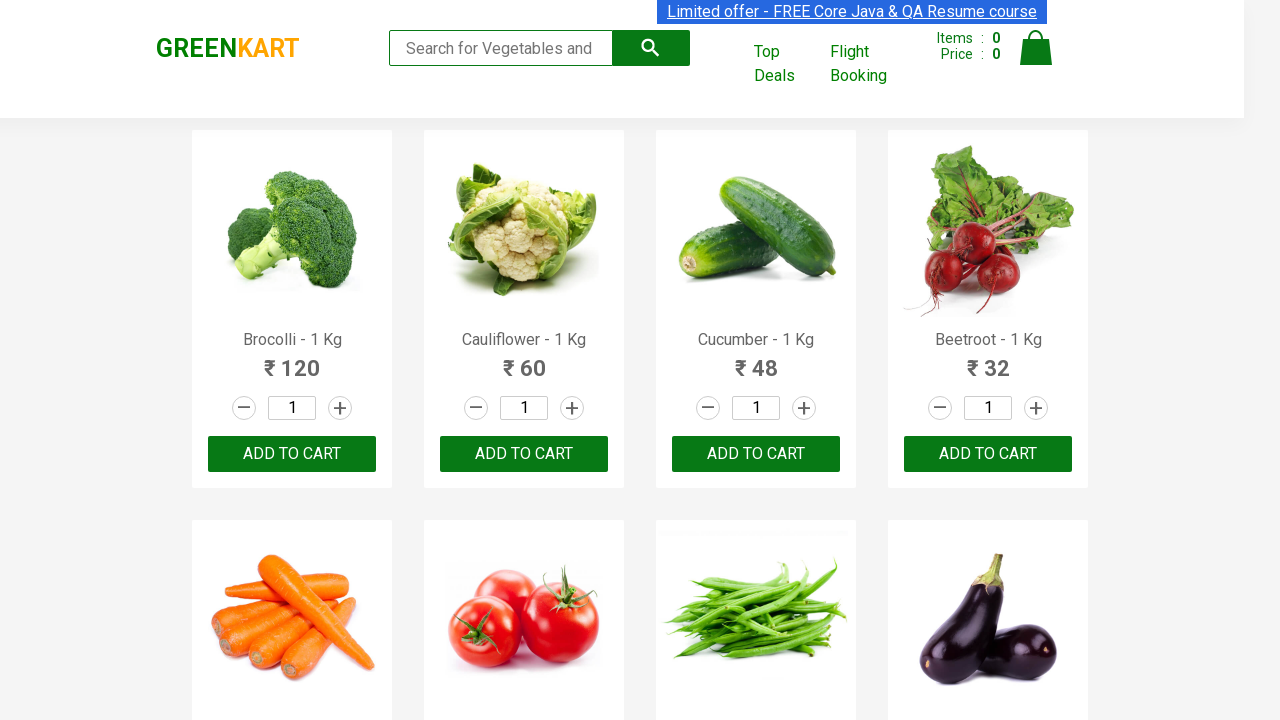

Scrolled down 200px to reveal more products
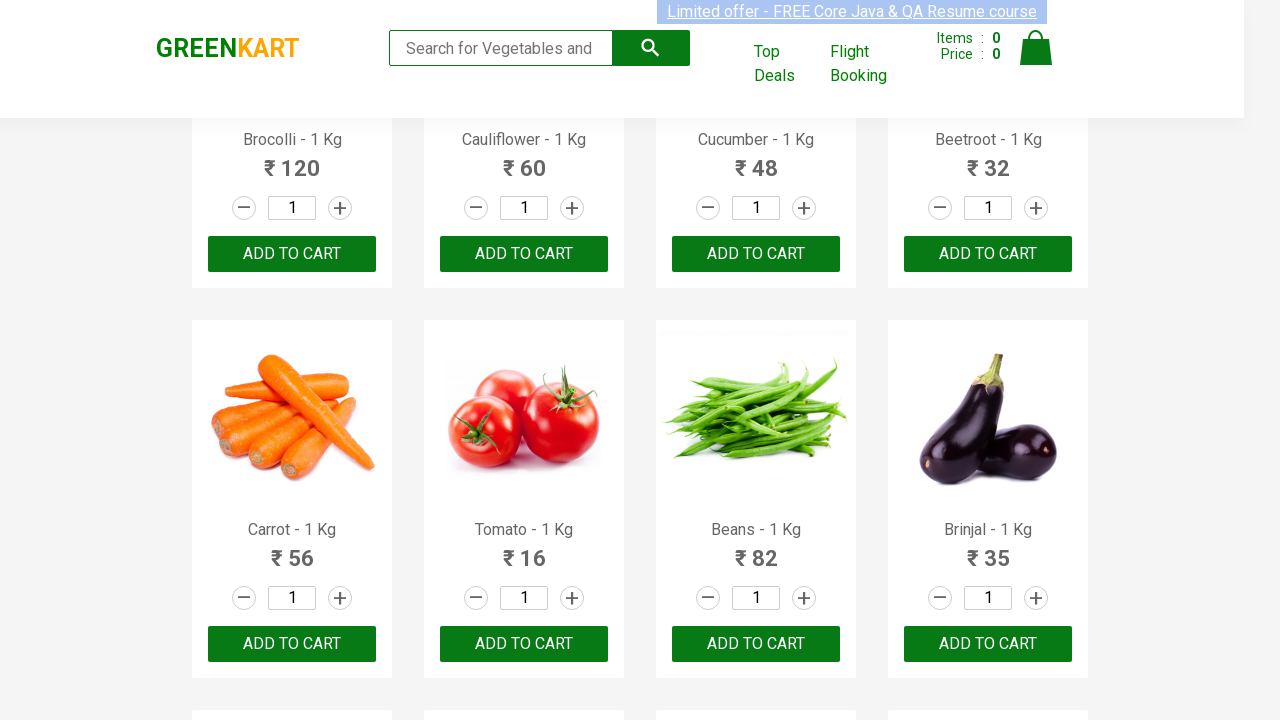

Waited for 'Add to Cart' buttons to be visible
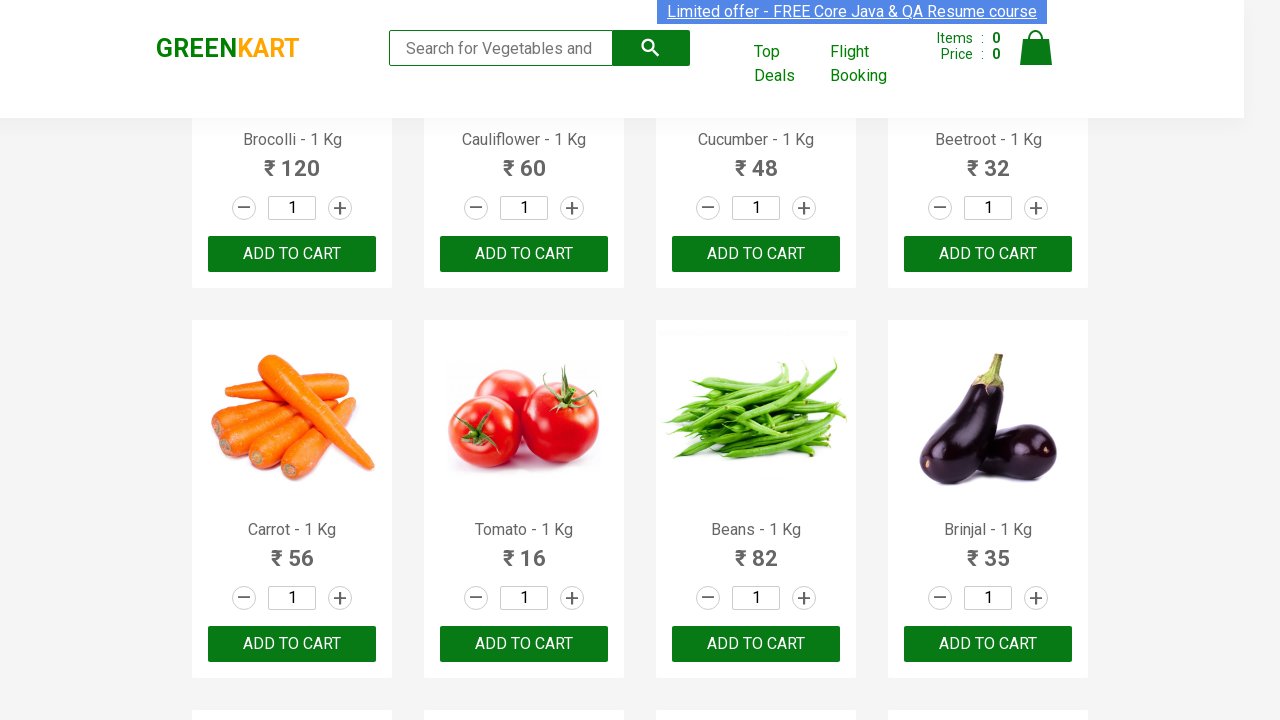

Found 30 'Add to Cart' buttons
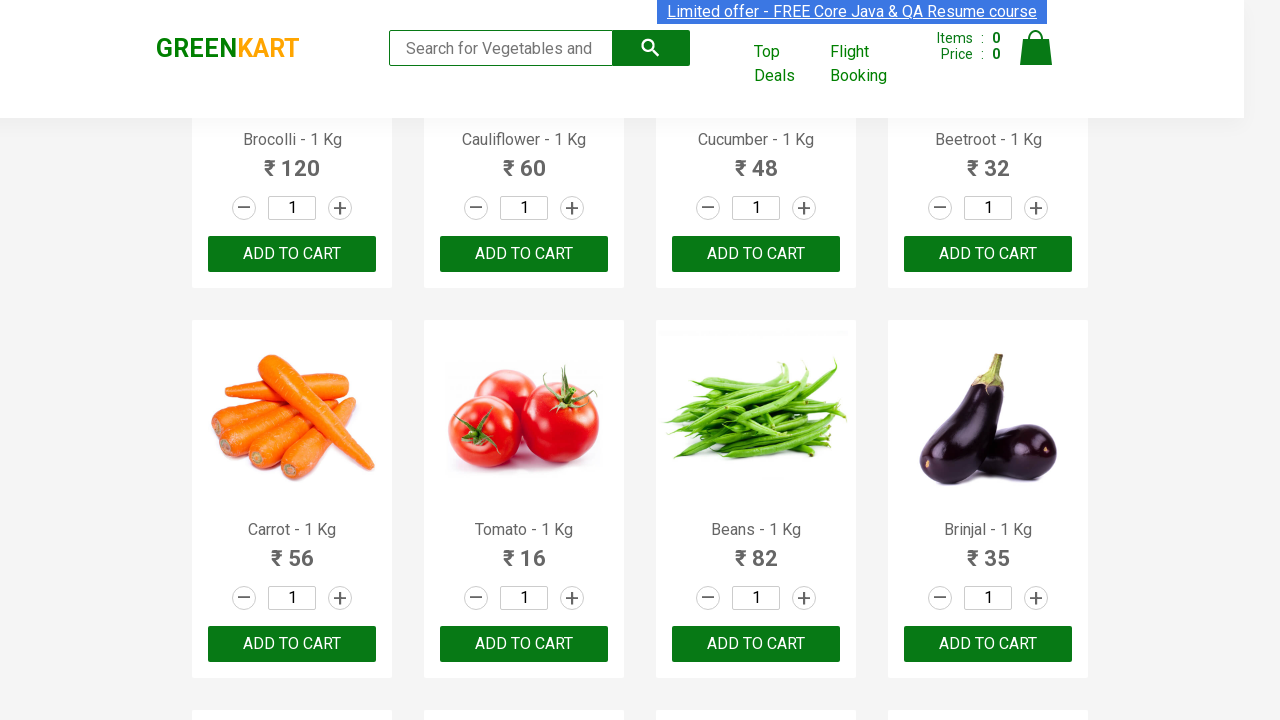

Clicked 'Add to Cart' button for product 1 at (292, 254) on div.product-action>button >> nth=0
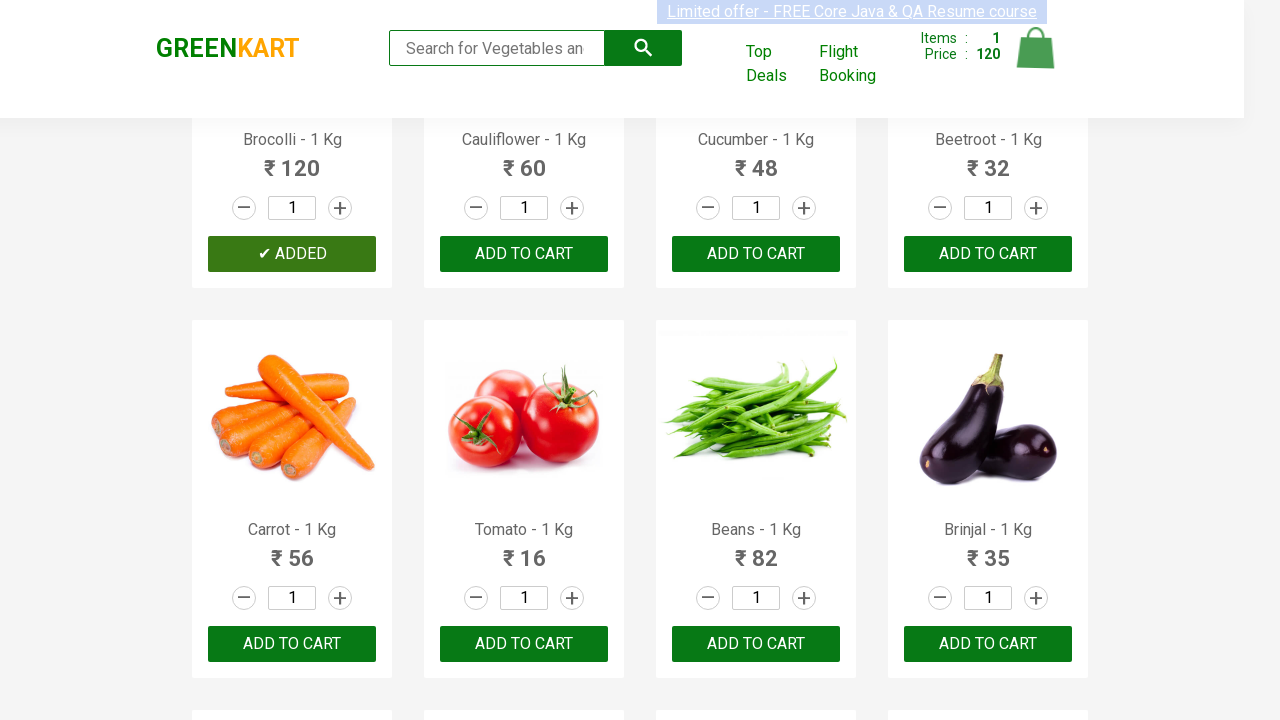

Waited 200ms for cart to update after adding product 1
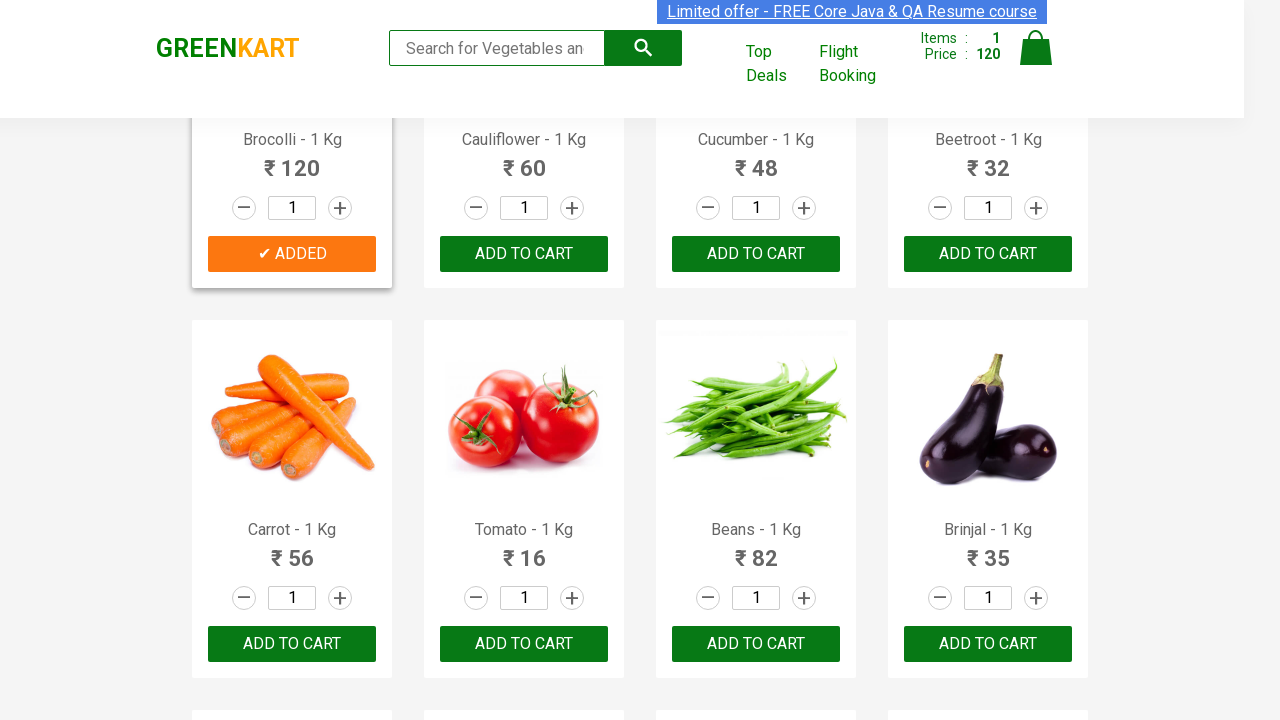

Clicked 'Add to Cart' button for product 2 at (524, 254) on div.product-action>button >> nth=1
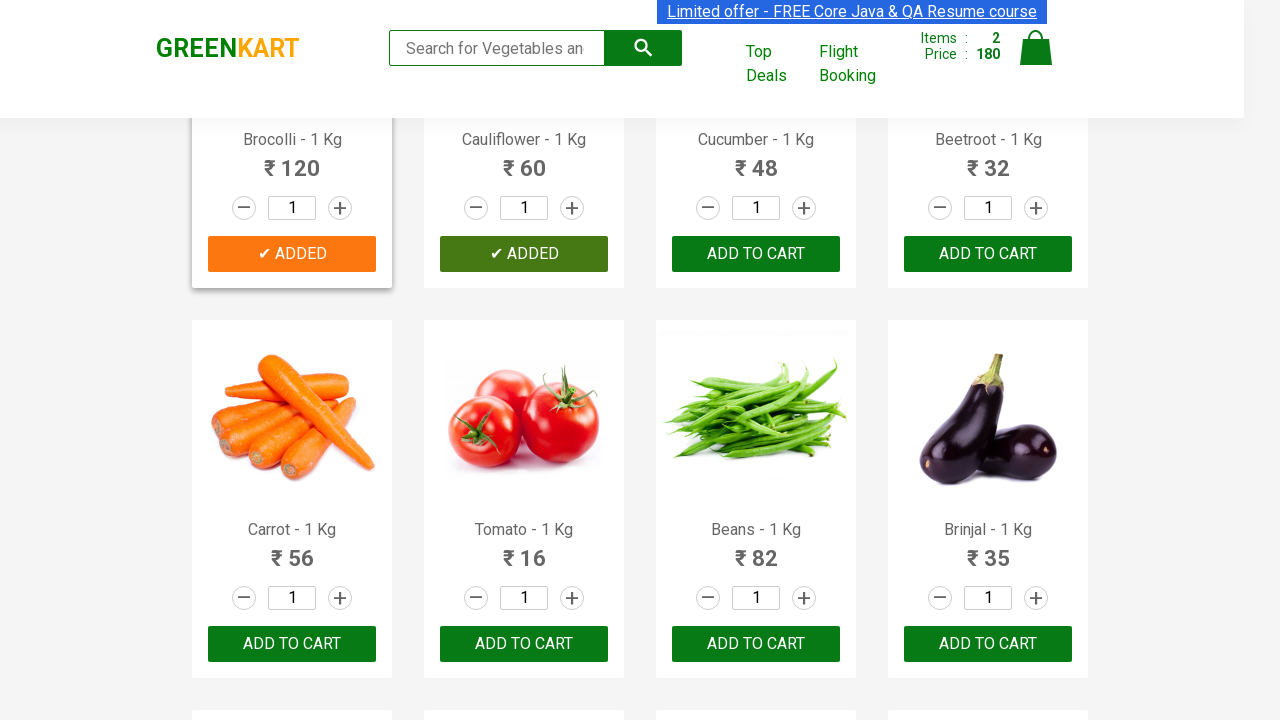

Waited 200ms for cart to update after adding product 2
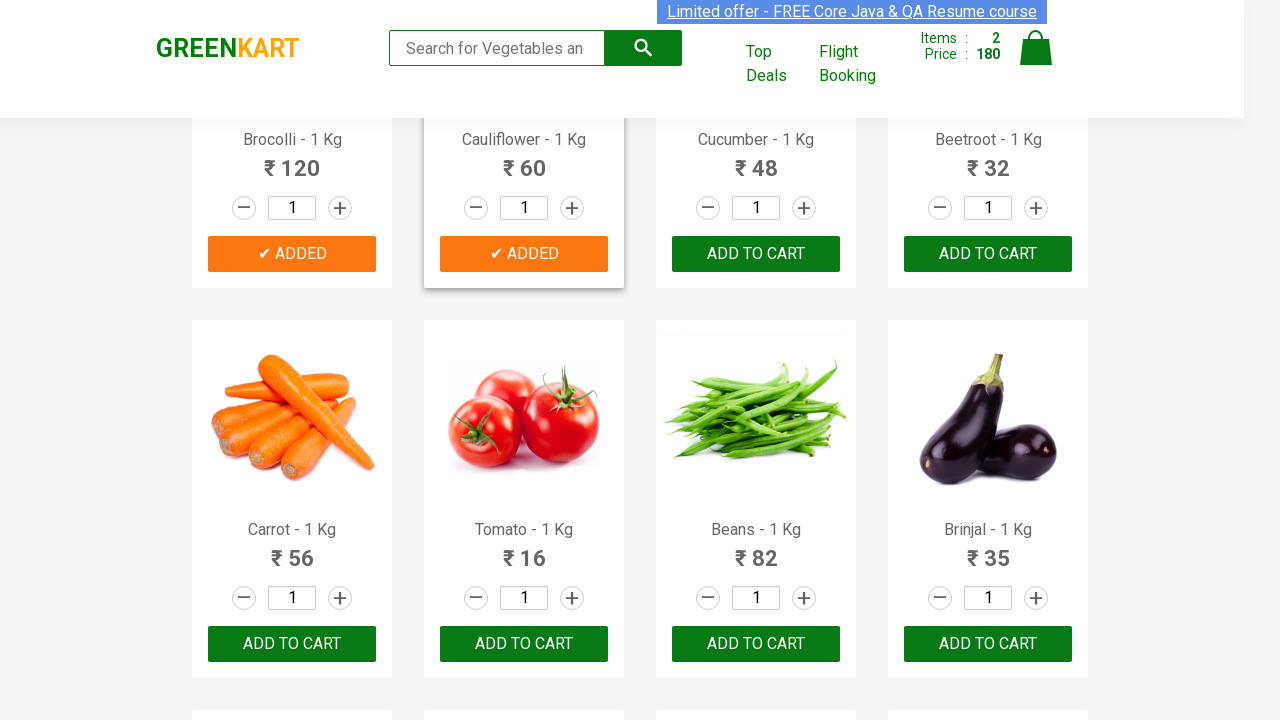

Clicked 'Add to Cart' button for product 3 at (756, 254) on div.product-action>button >> nth=2
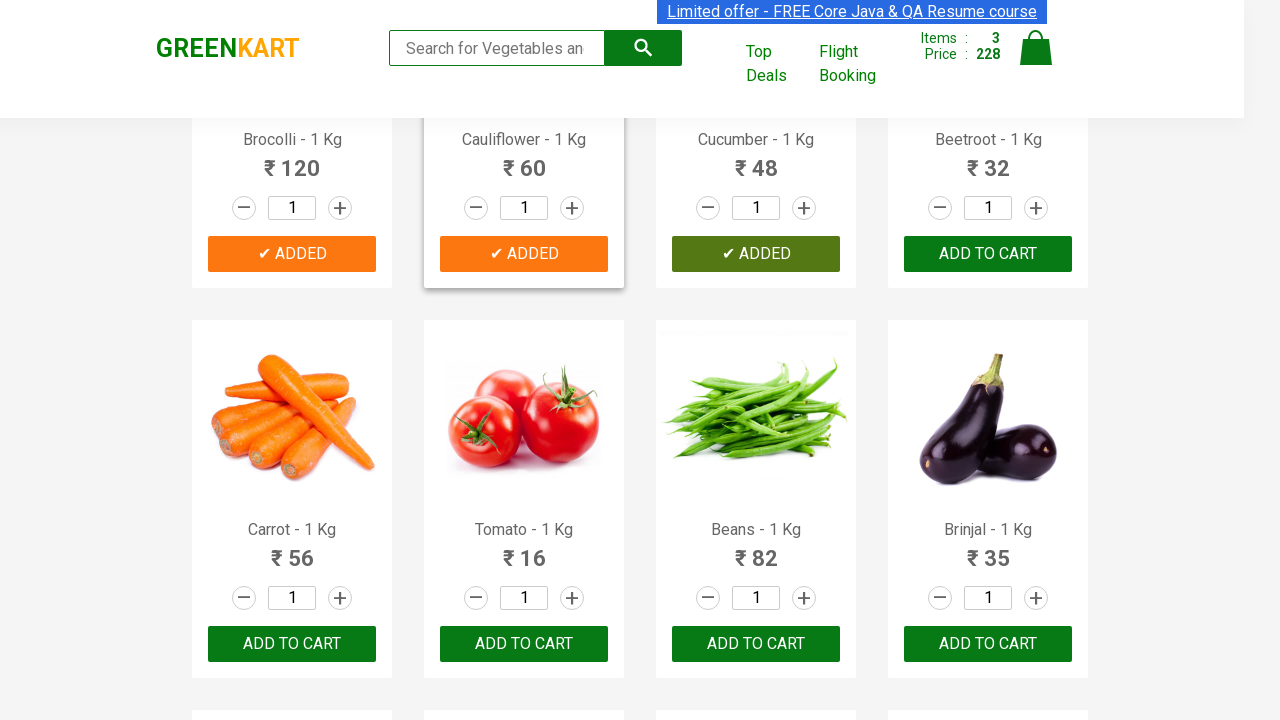

Waited 200ms for cart to update after adding product 3
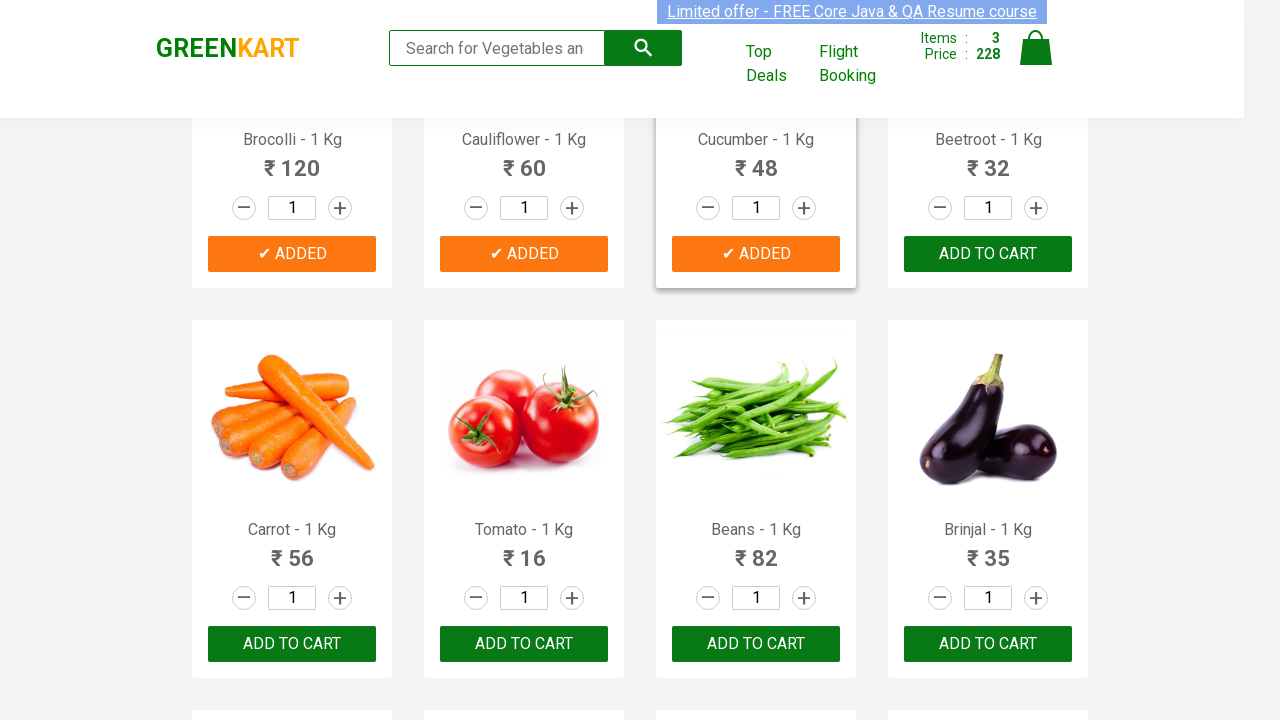

Clicked 'Add to Cart' button for product 4 at (988, 254) on div.product-action>button >> nth=3
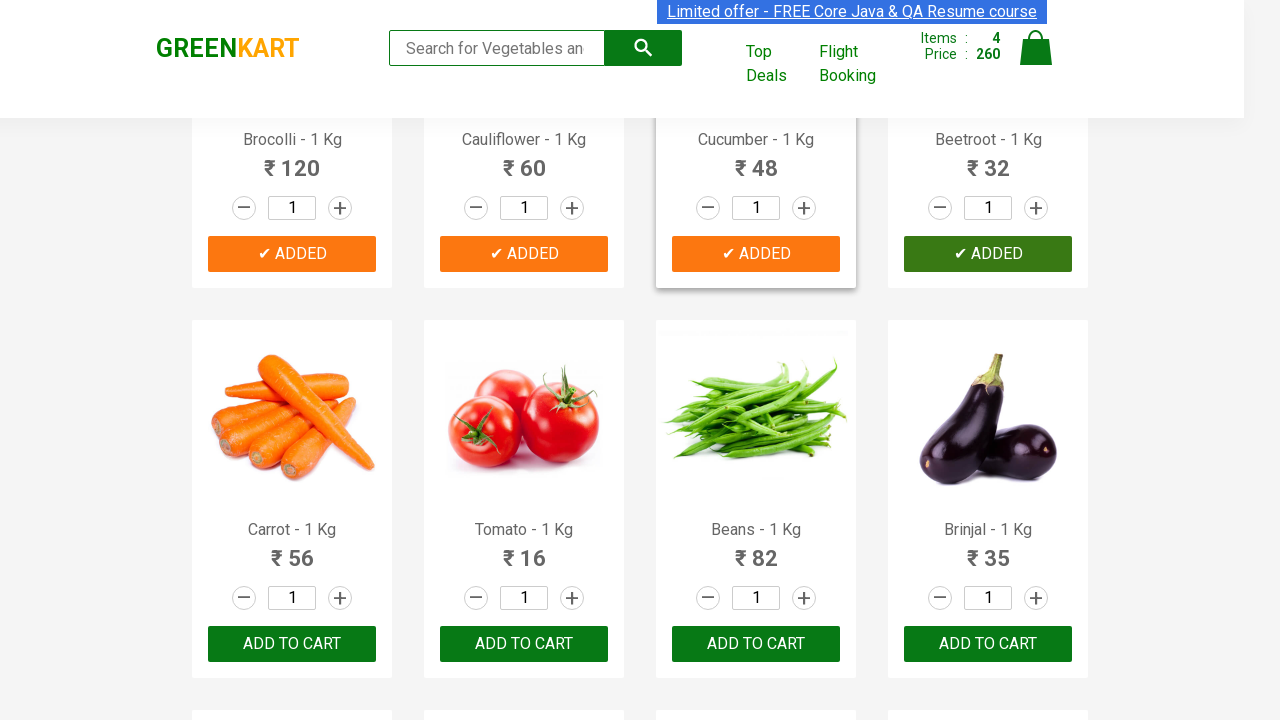

Waited 200ms for cart to update after adding product 4
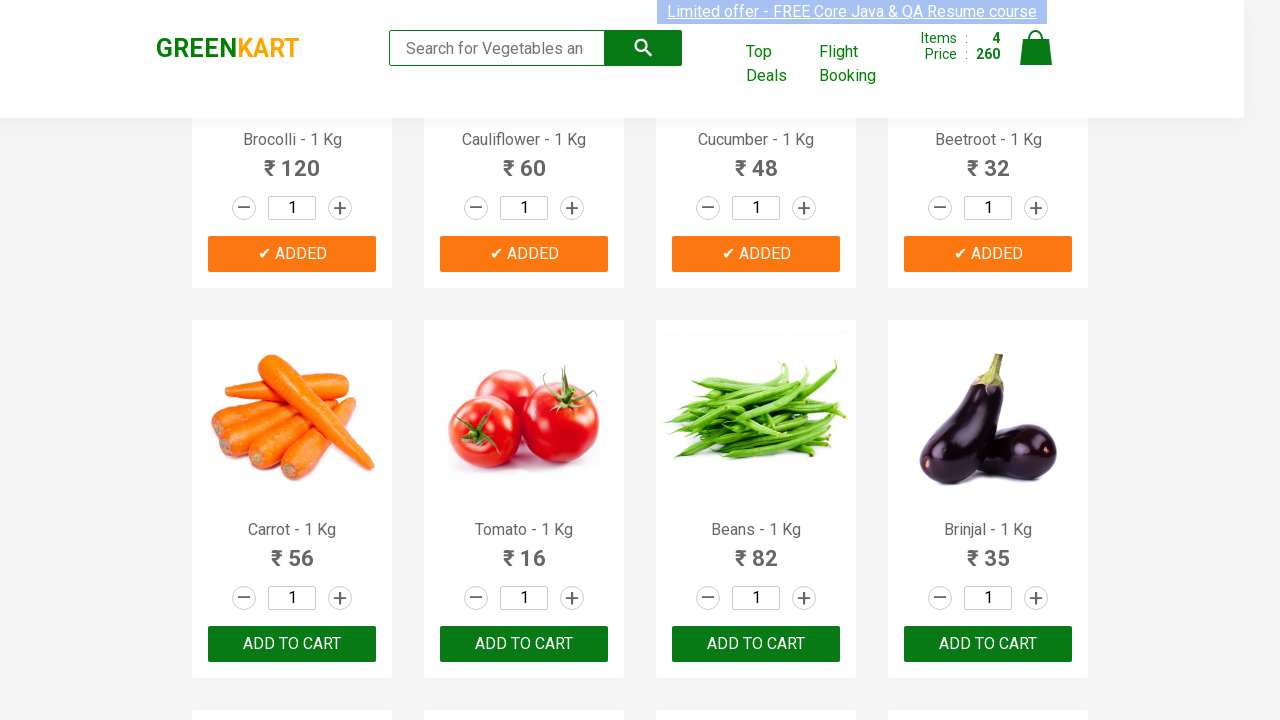

Clicked 'Add to Cart' button for product 5 at (292, 644) on div.product-action>button >> nth=4
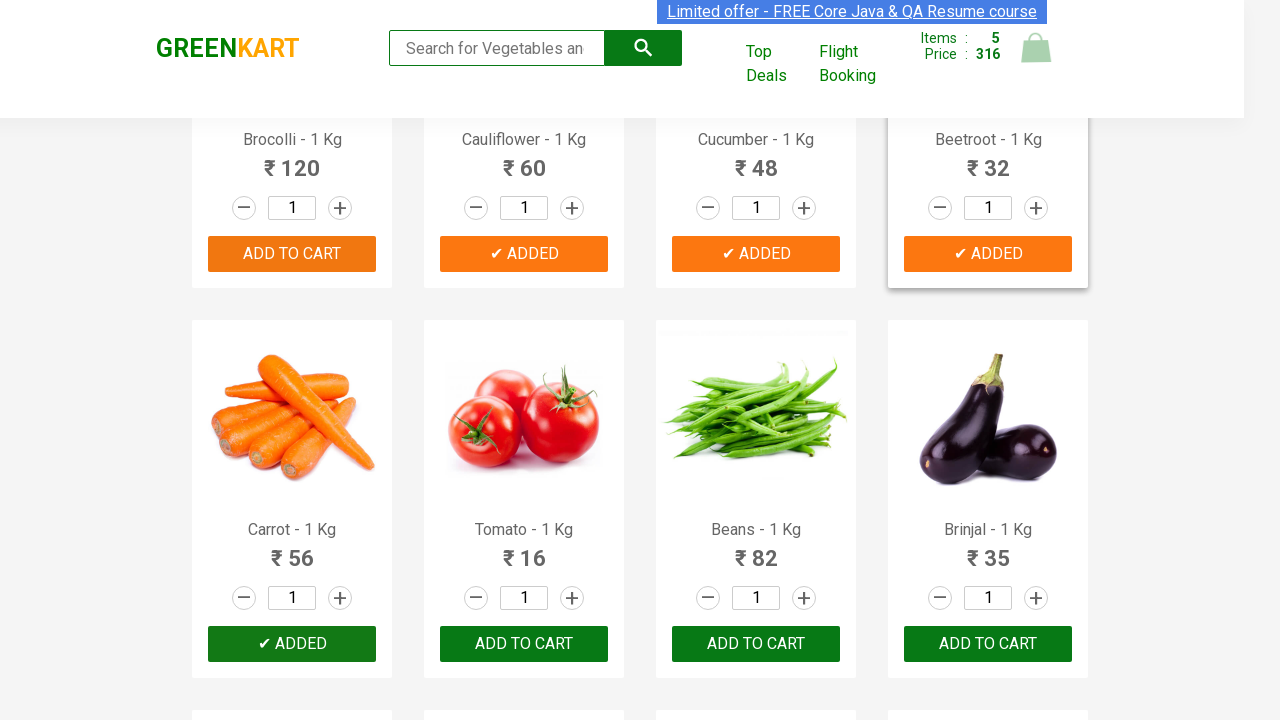

Waited 200ms for cart to update after adding product 5
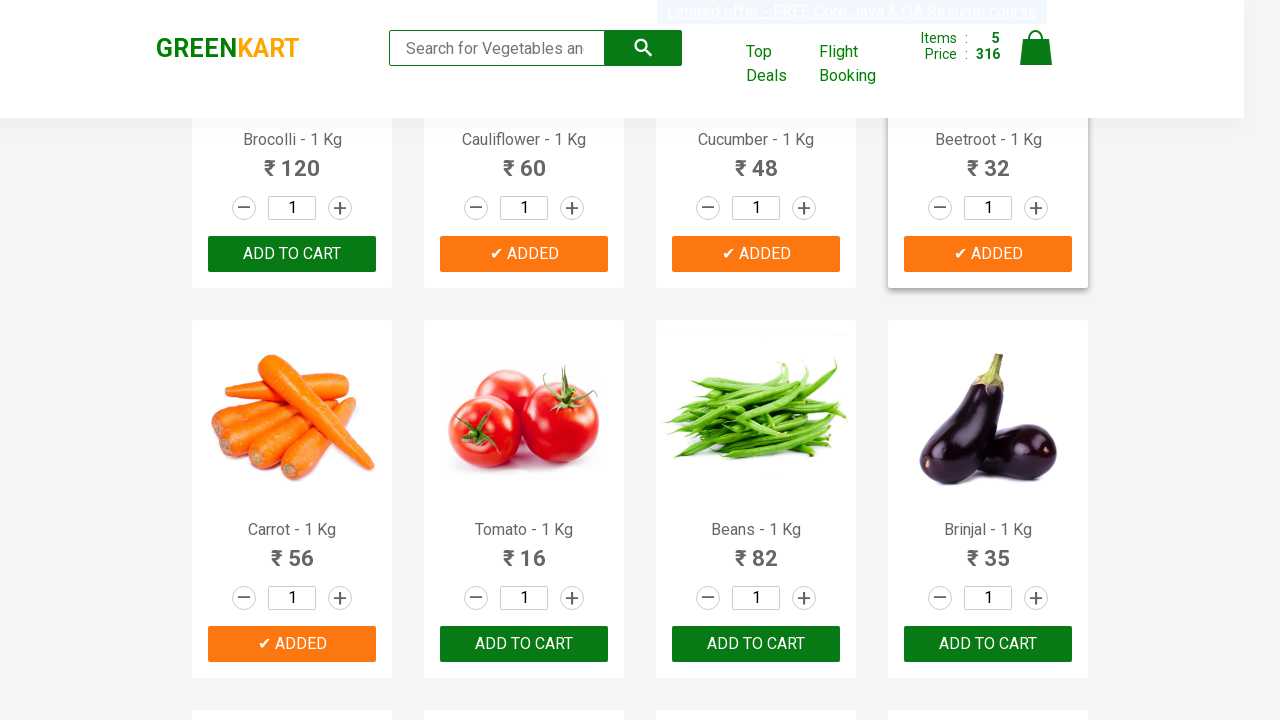

Clicked 'Add to Cart' button for product 6 at (524, 644) on div.product-action>button >> nth=5
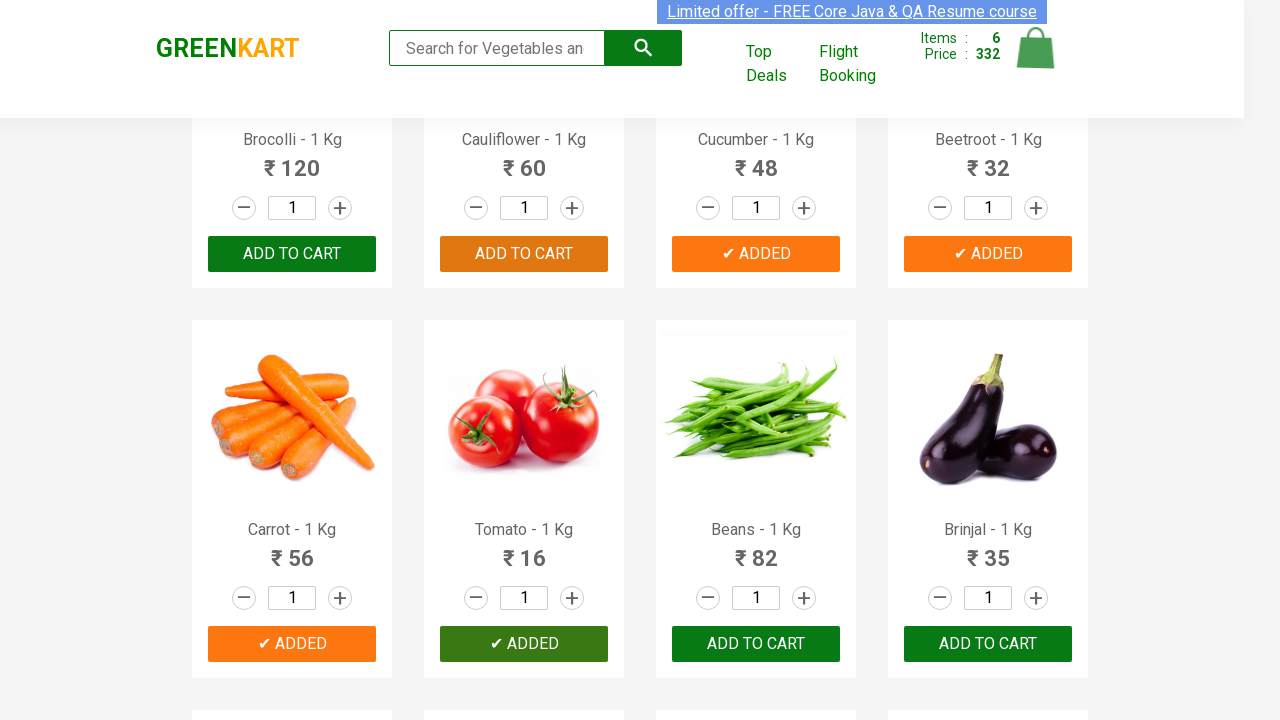

Waited 200ms for cart to update after adding product 6
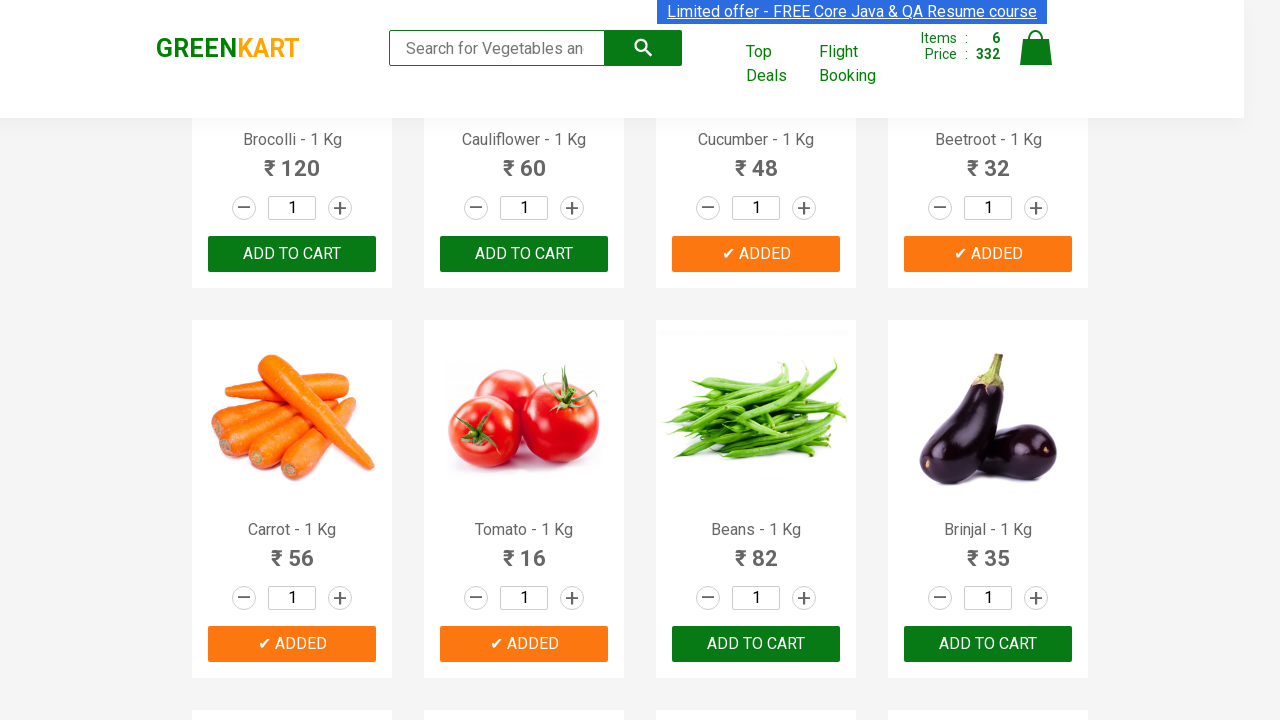

Clicked 'Add to Cart' button for product 7 at (756, 644) on div.product-action>button >> nth=6
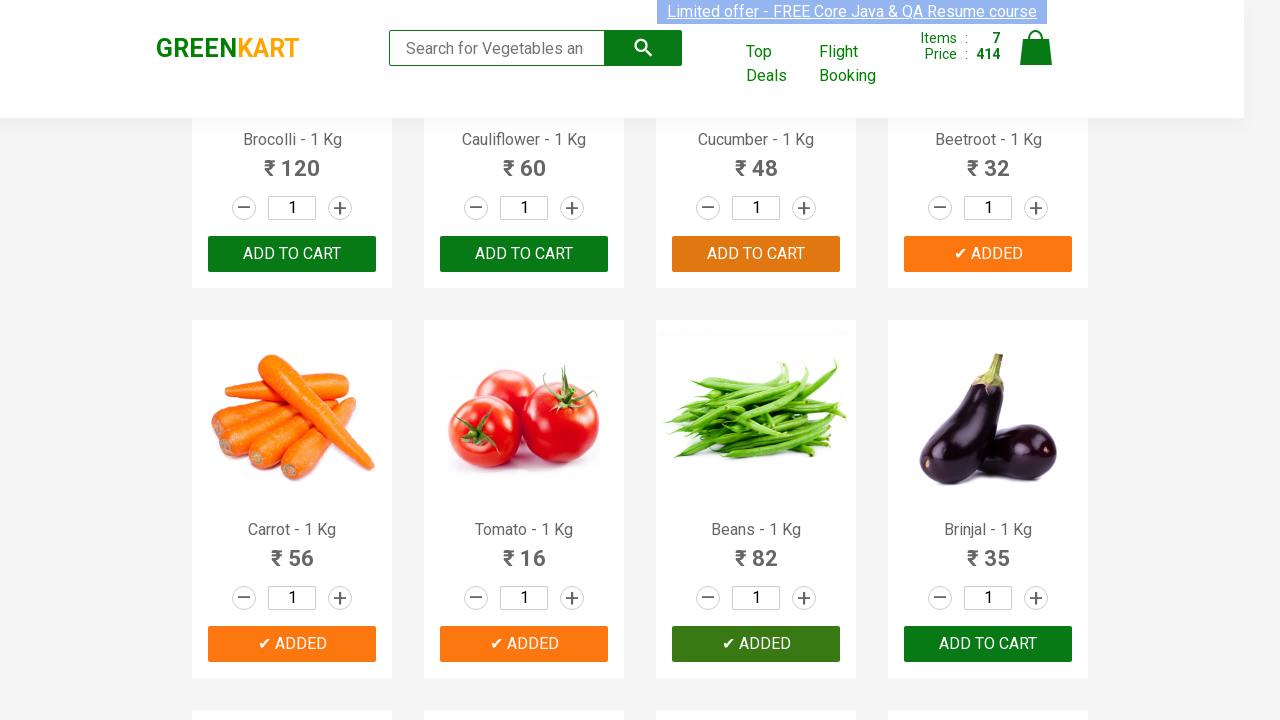

Waited 200ms for cart to update after adding product 7
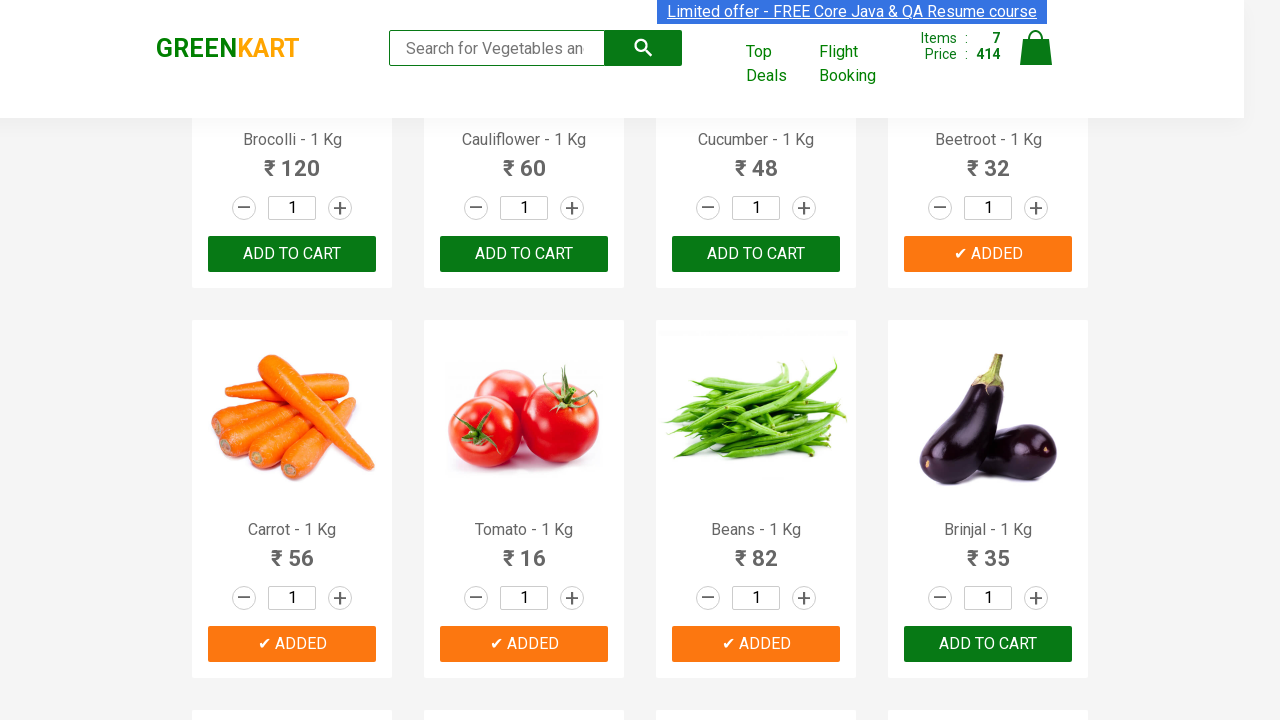

Clicked 'Add to Cart' button for product 8 at (988, 644) on div.product-action>button >> nth=7
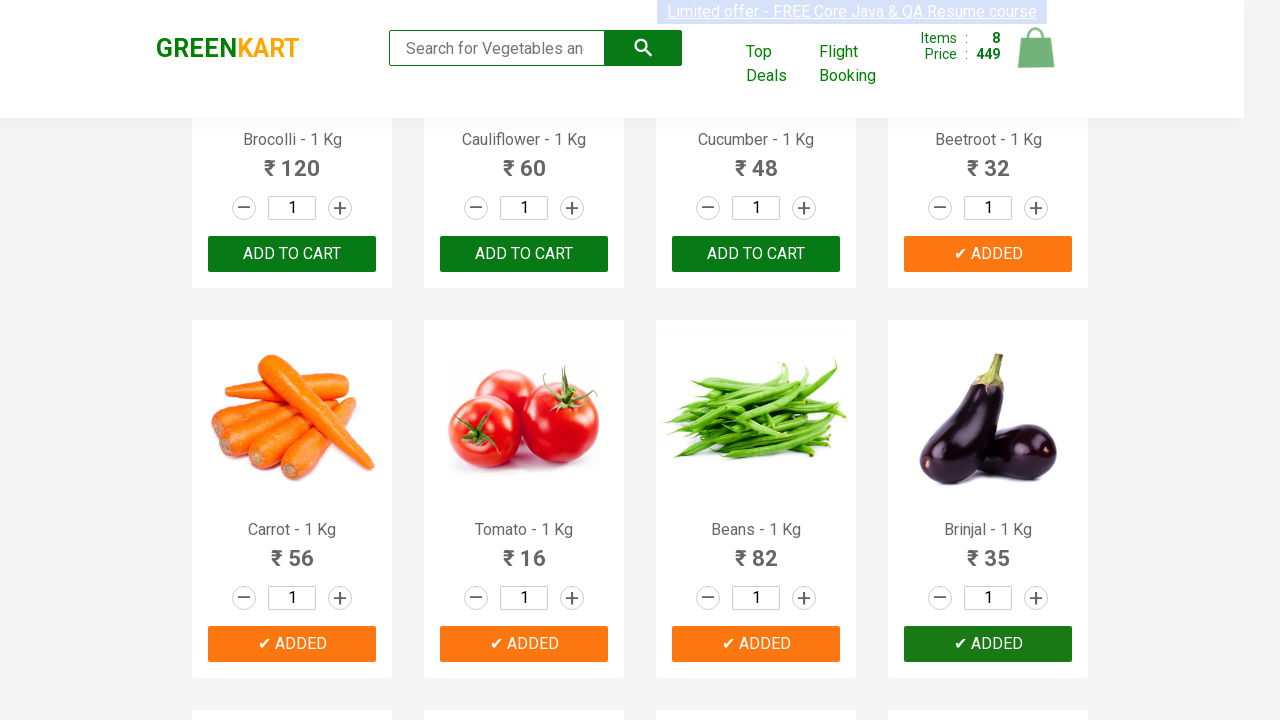

Waited 200ms for cart to update after adding product 8
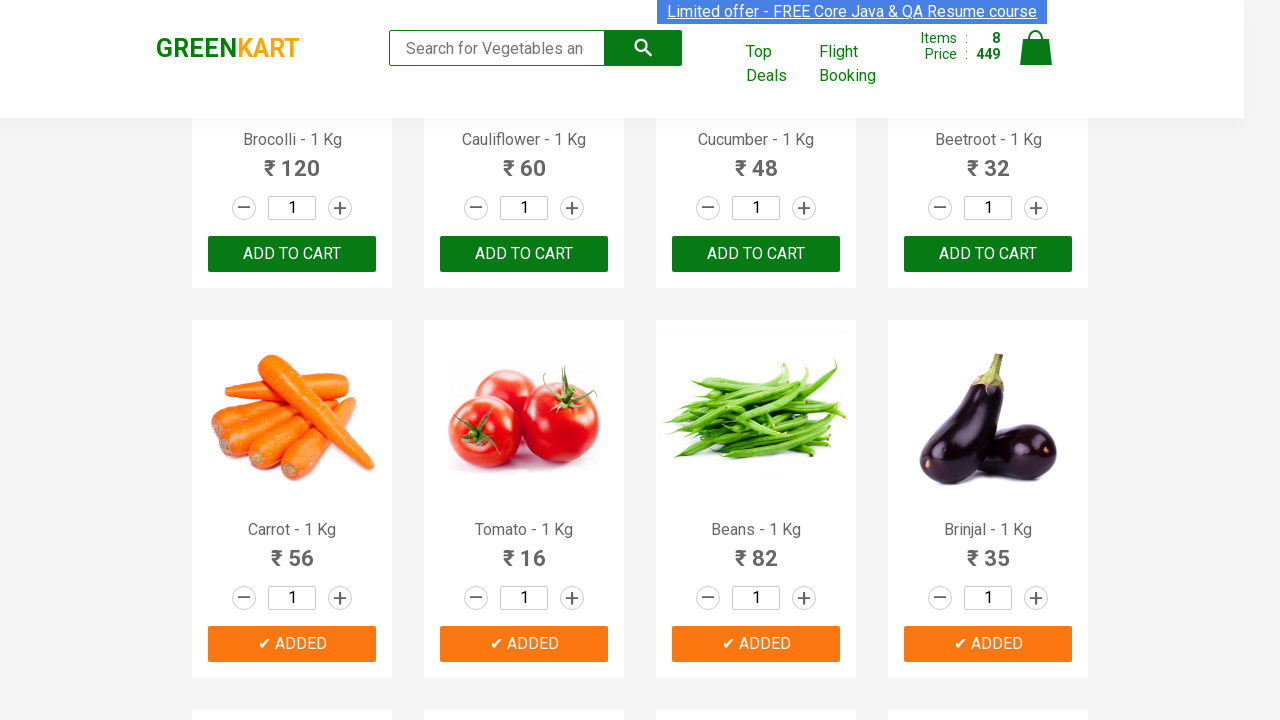

Clicked 'Add to Cart' button for product 9 at (292, 360) on div.product-action>button >> nth=8
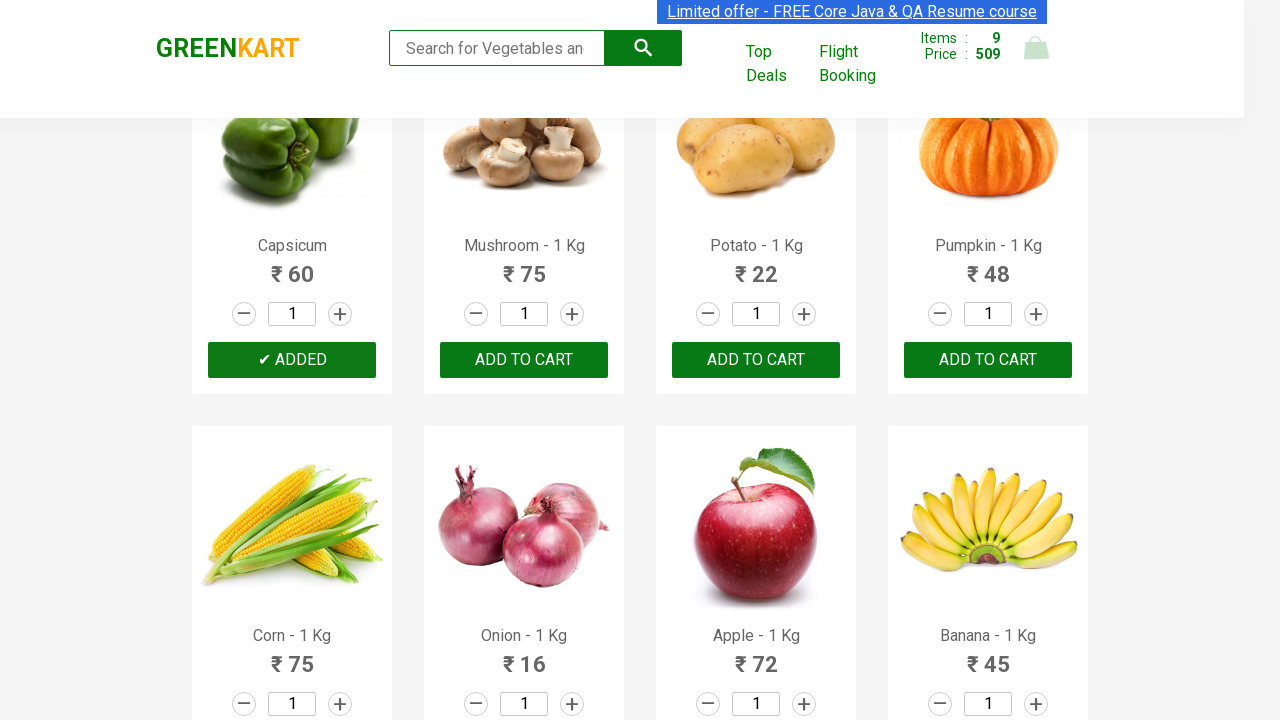

Waited 200ms for cart to update after adding product 9
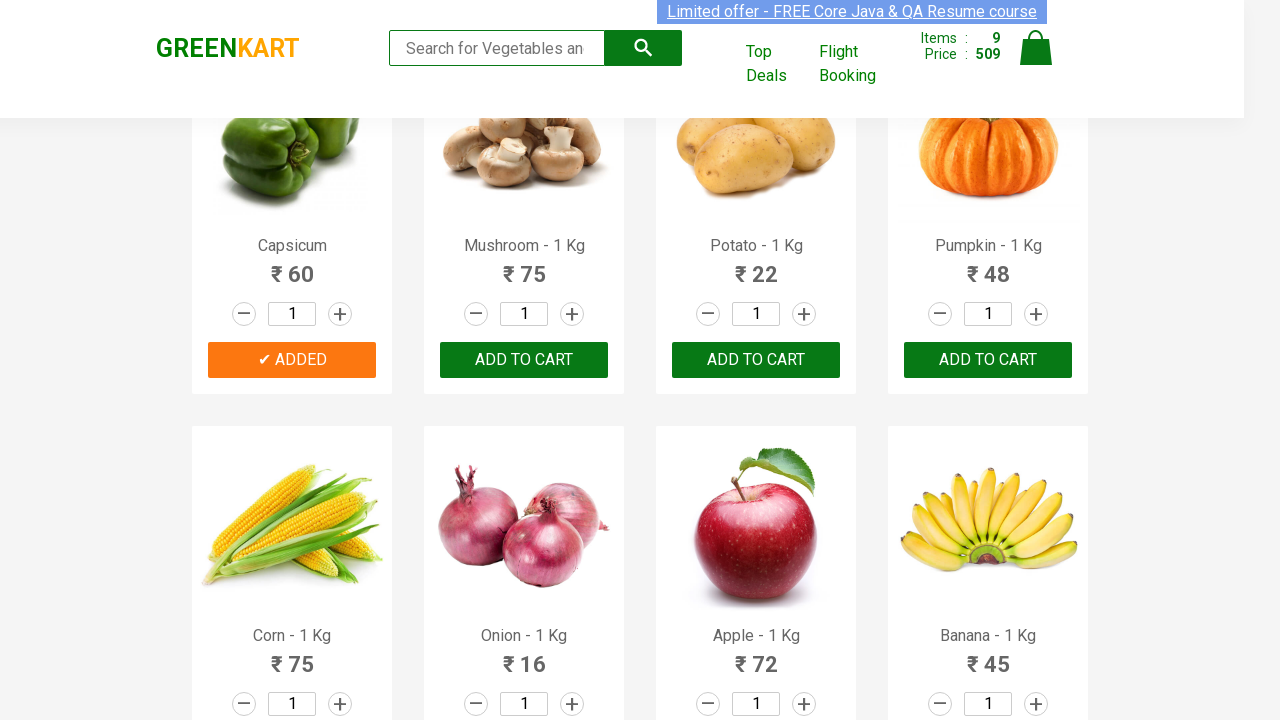

Clicked 'Add to Cart' button for product 10 at (524, 360) on div.product-action>button >> nth=9
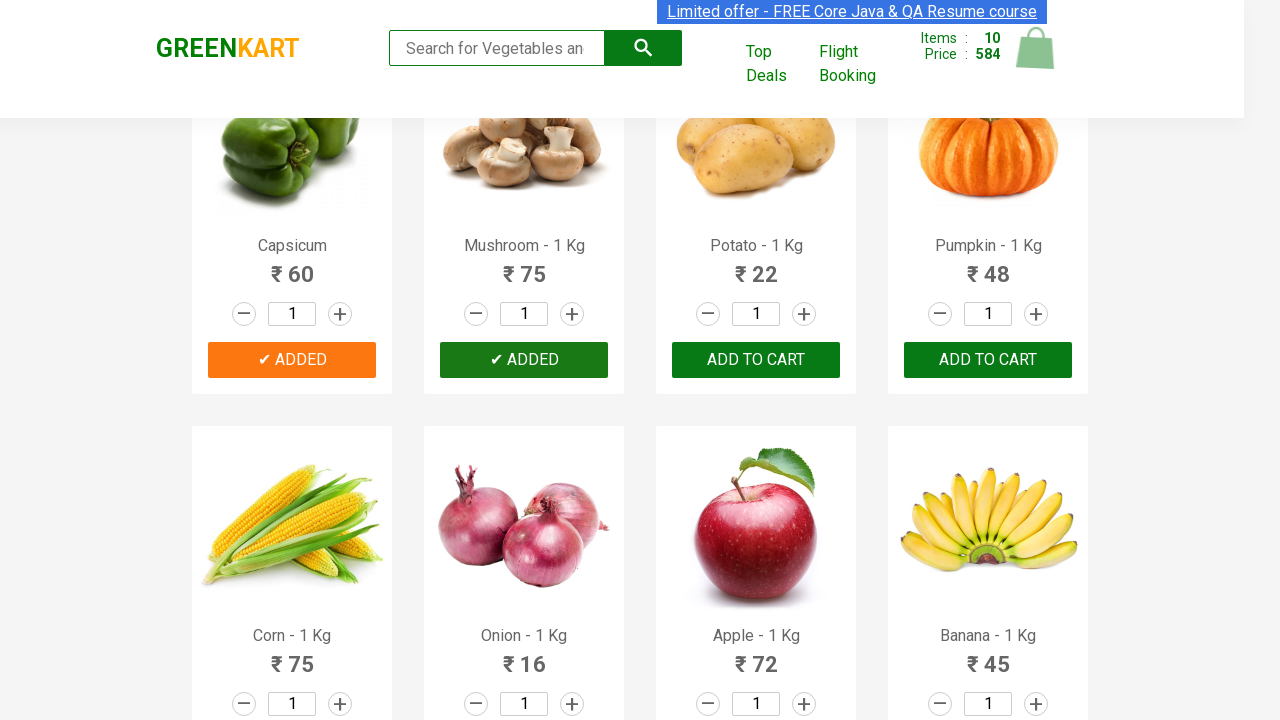

Waited 200ms for cart to update after adding product 10
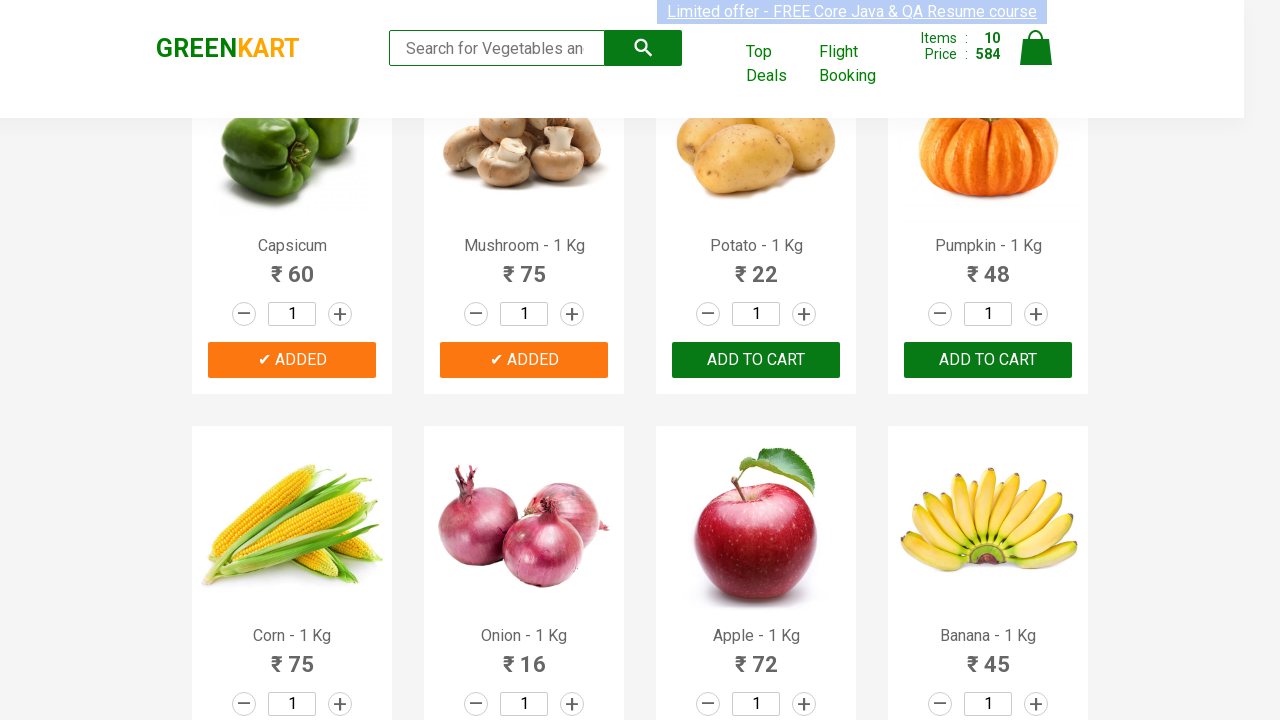

Clicked 'Add to Cart' button for product 11 at (756, 360) on div.product-action>button >> nth=10
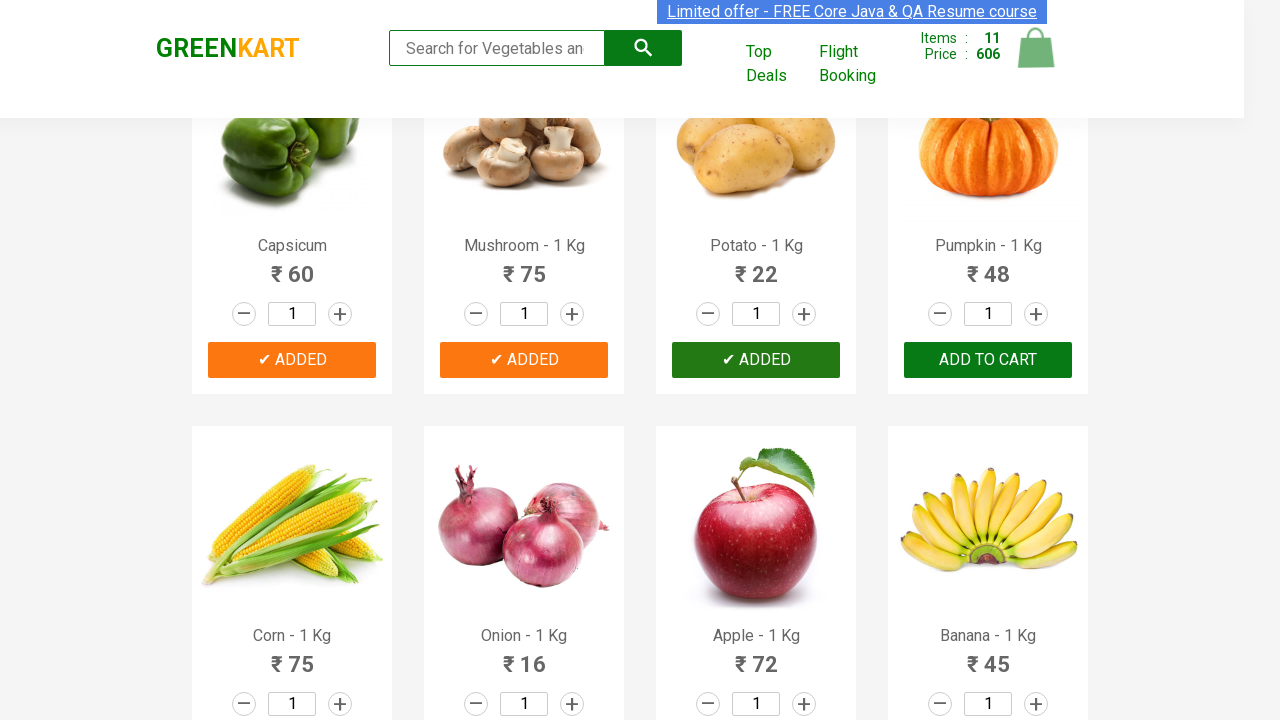

Waited 200ms for cart to update after adding product 11
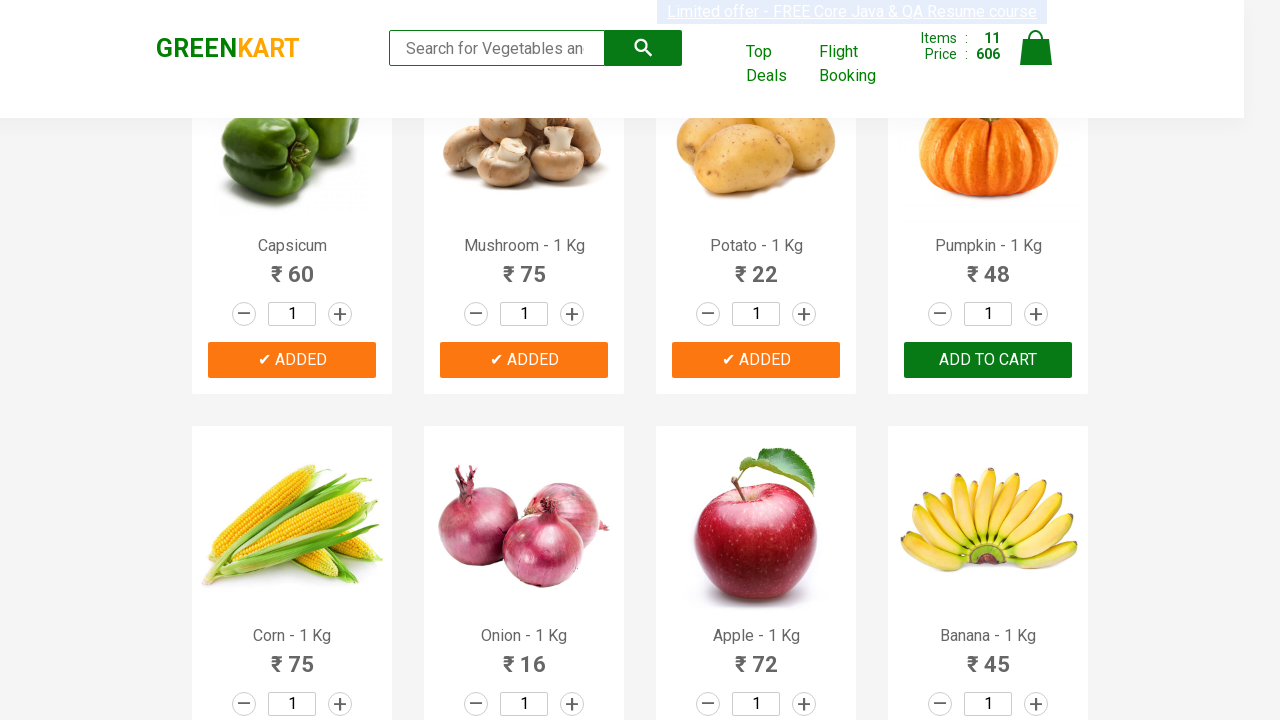

Clicked 'Add to Cart' button for product 12 at (988, 360) on div.product-action>button >> nth=11
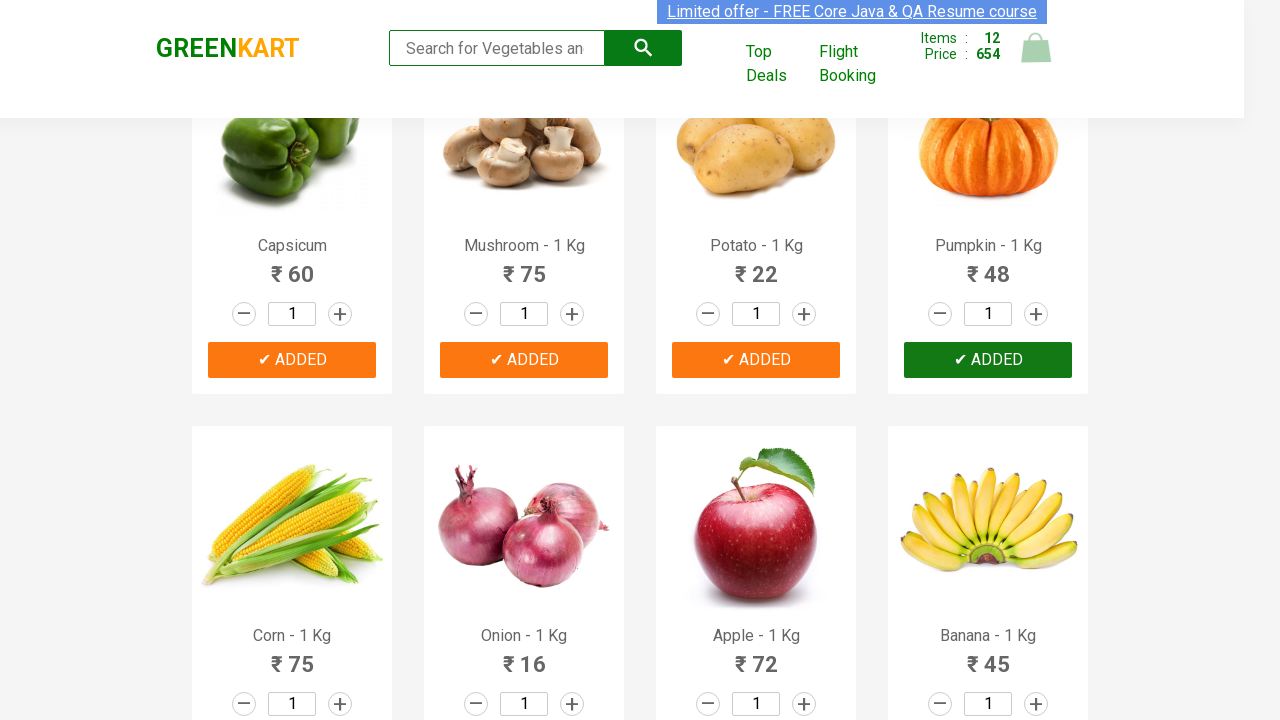

Waited 200ms for cart to update after adding product 12
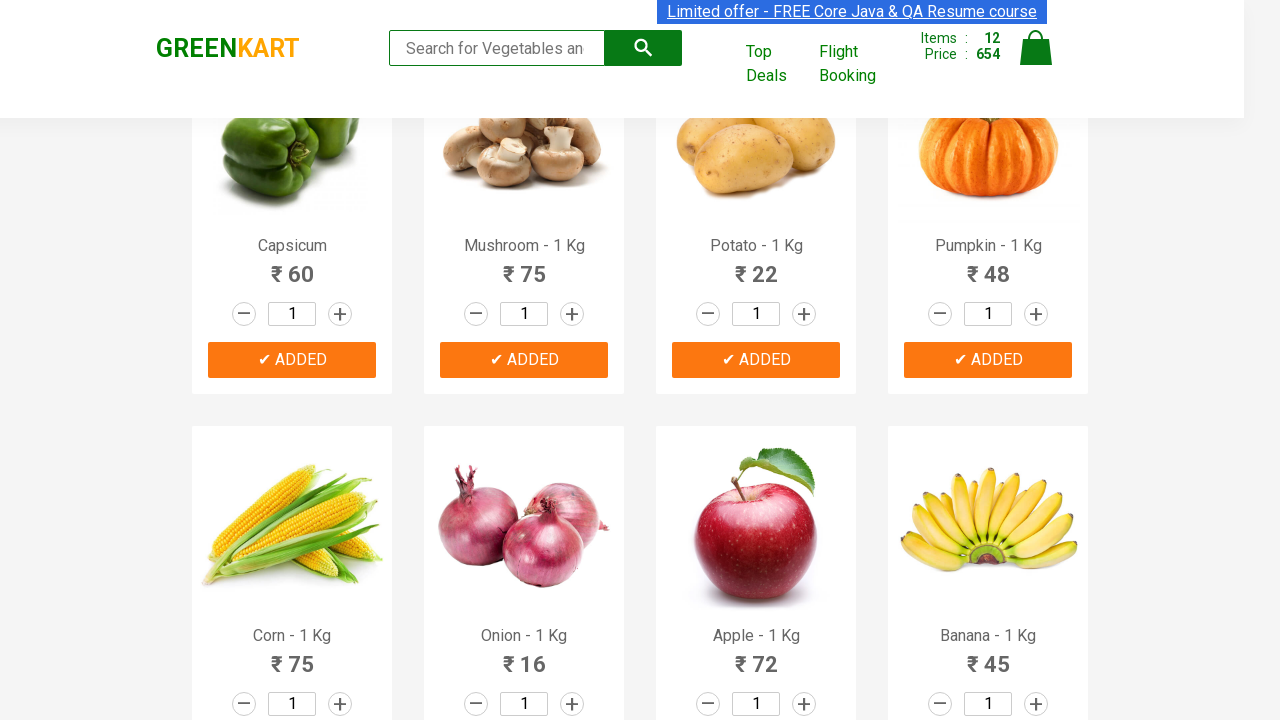

Clicked 'Add to Cart' button for product 13 at (292, 360) on div.product-action>button >> nth=12
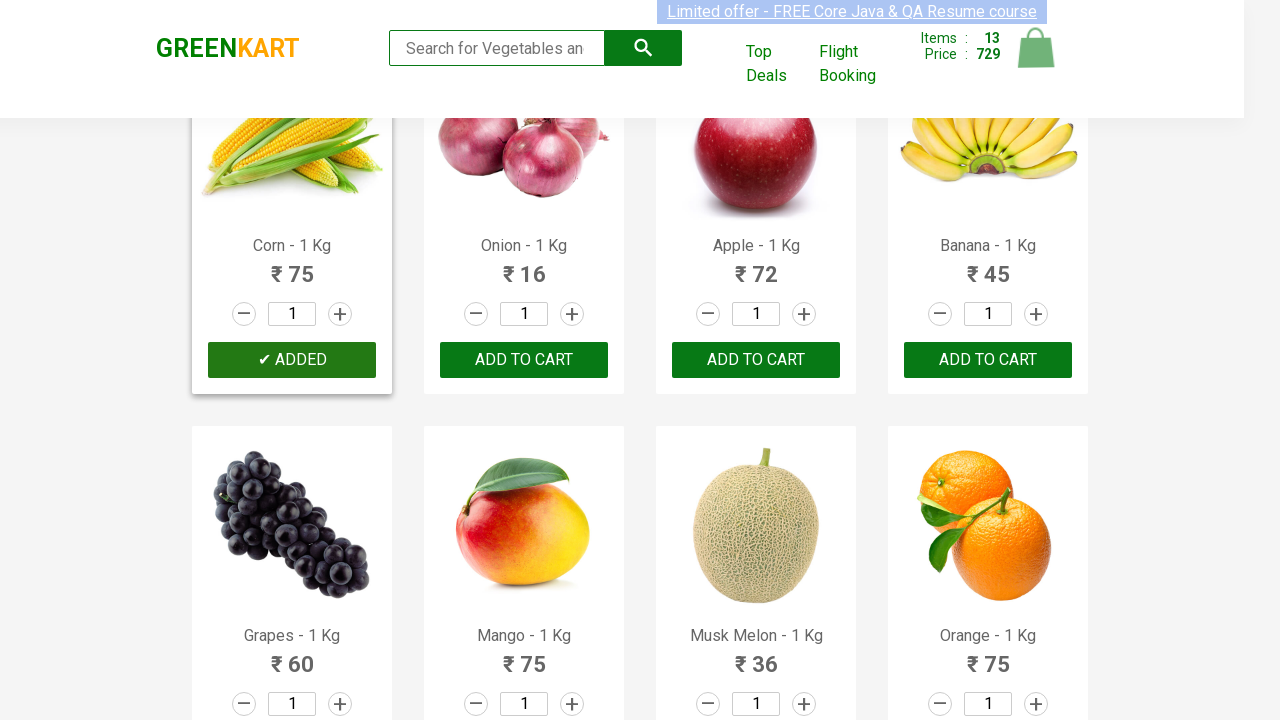

Waited 200ms for cart to update after adding product 13
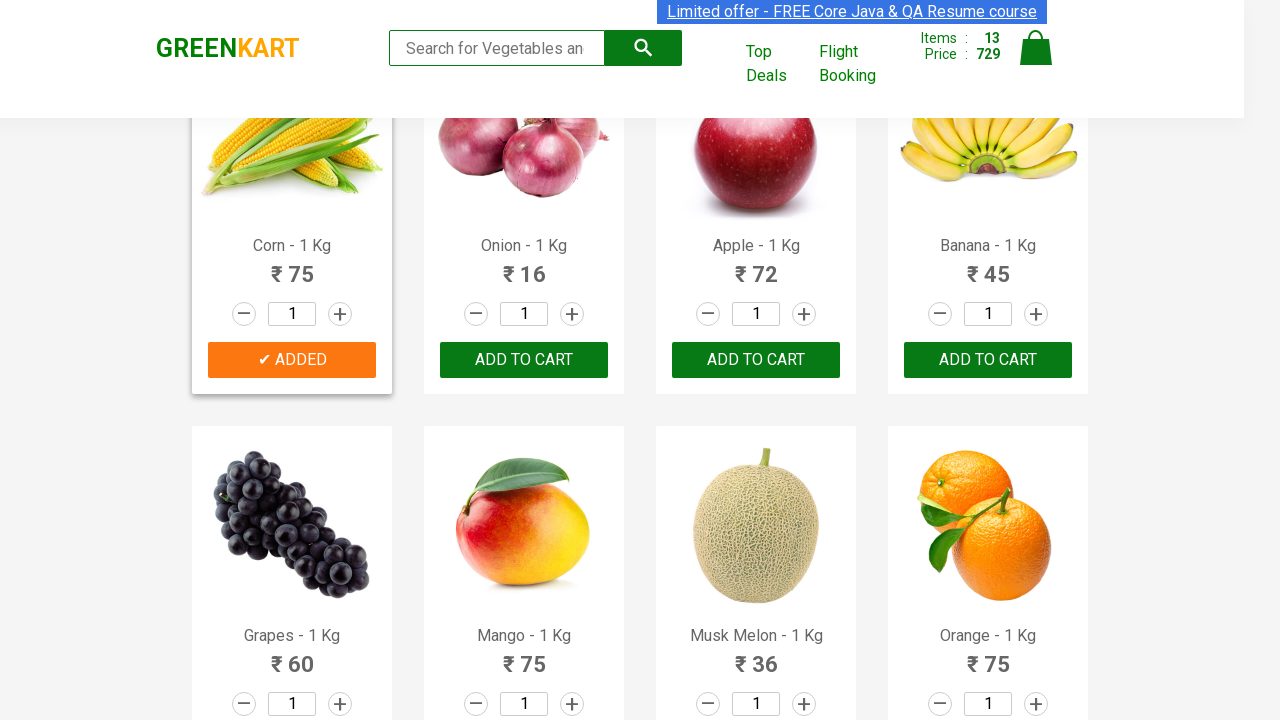

Clicked 'Add to Cart' button for product 14 at (524, 360) on div.product-action>button >> nth=13
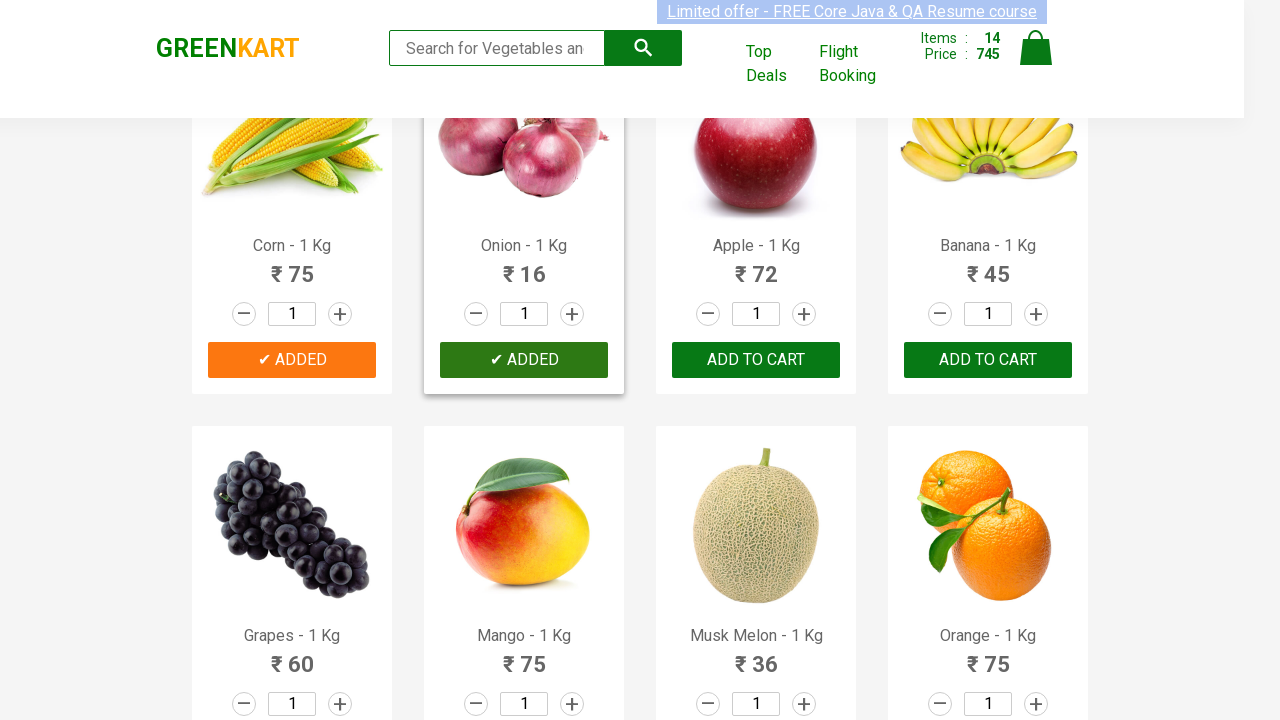

Waited 200ms for cart to update after adding product 14
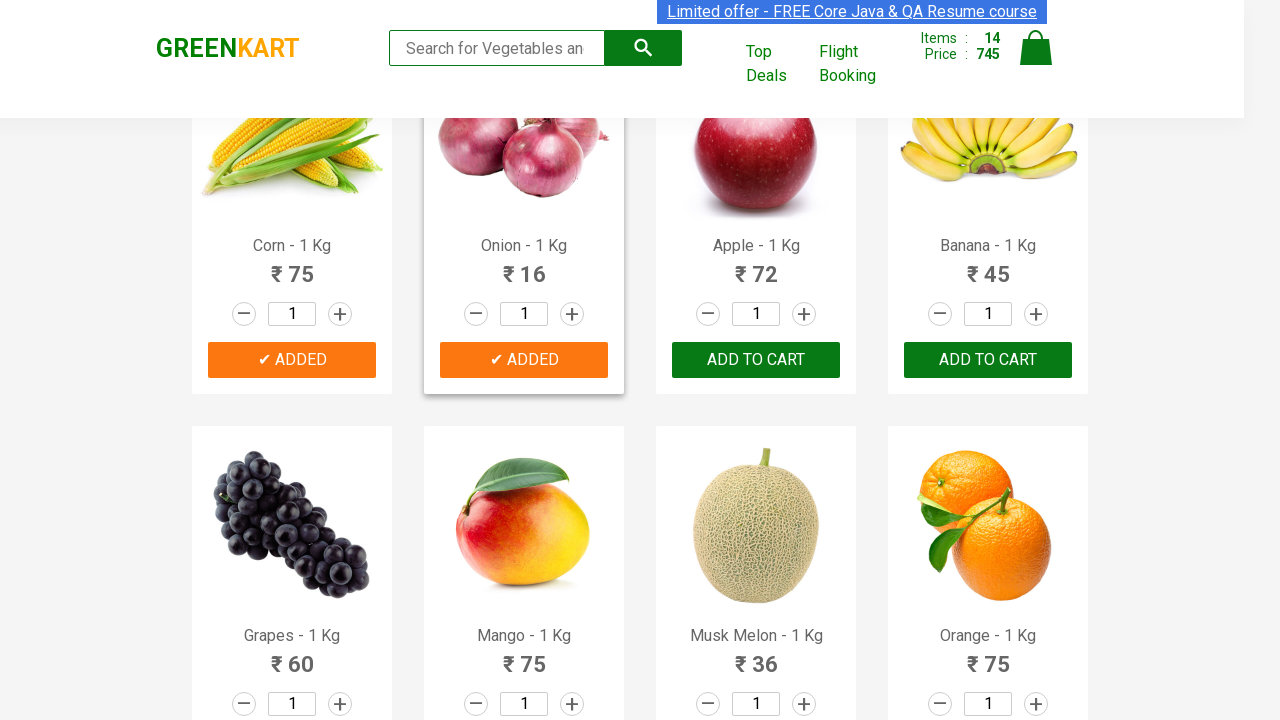

Clicked 'Add to Cart' button for product 15 at (756, 360) on div.product-action>button >> nth=14
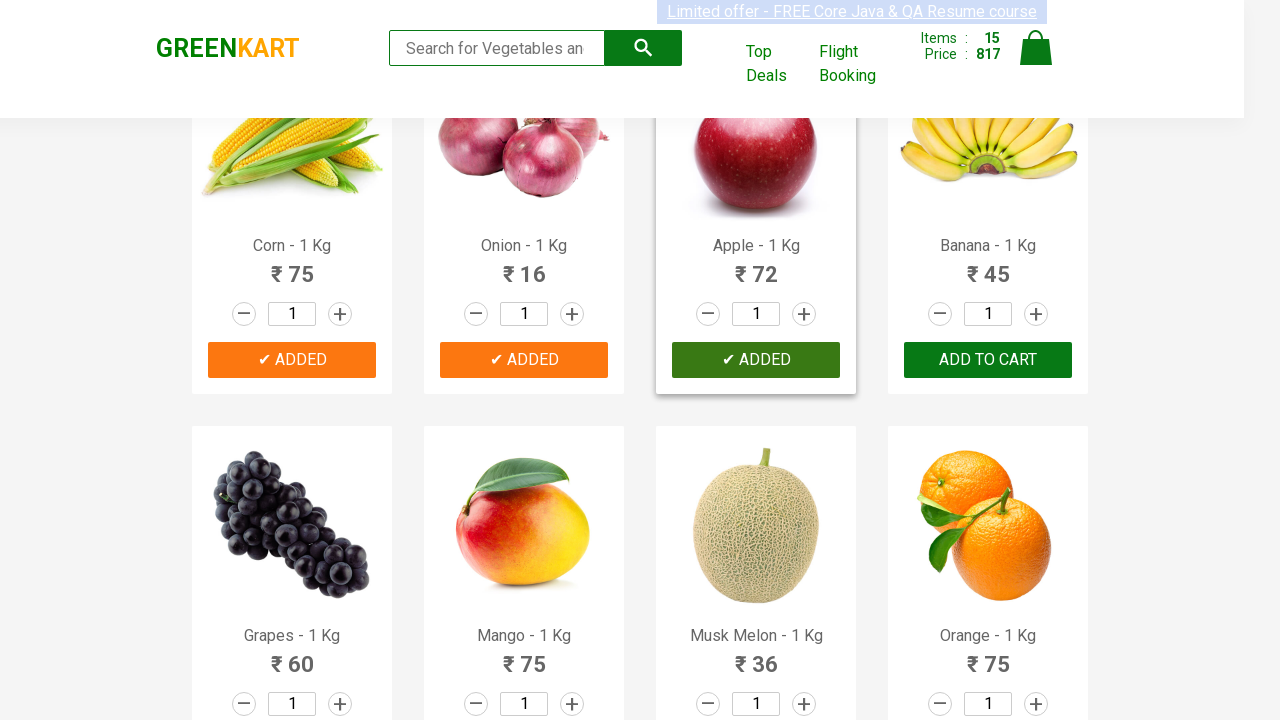

Waited 200ms for cart to update after adding product 15
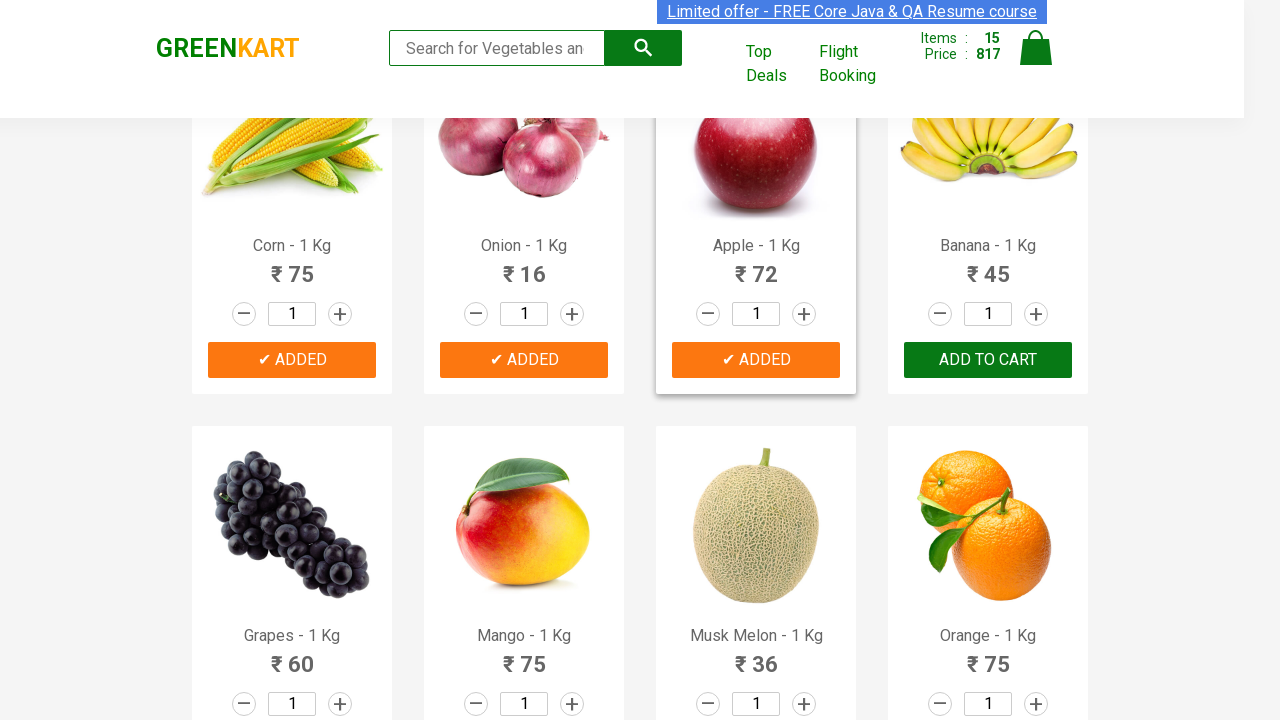

Clicked 'Add to Cart' button for product 16 at (988, 360) on div.product-action>button >> nth=15
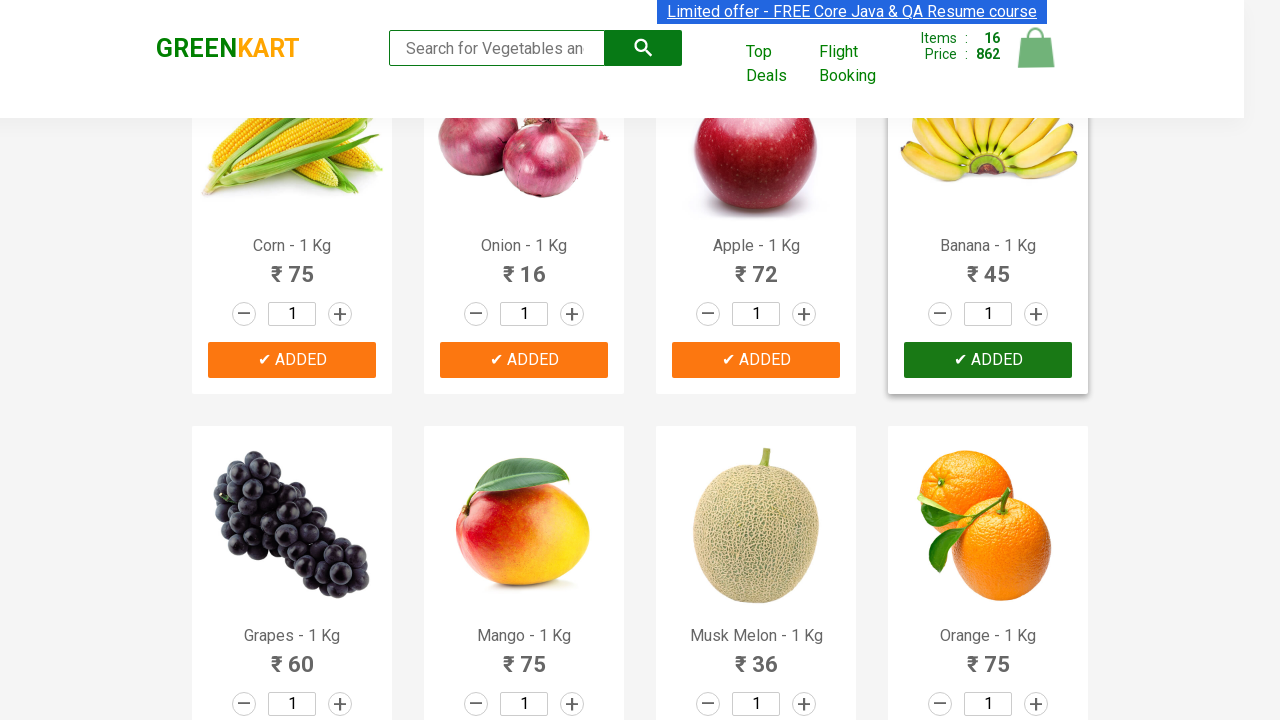

Waited 200ms for cart to update after adding product 16
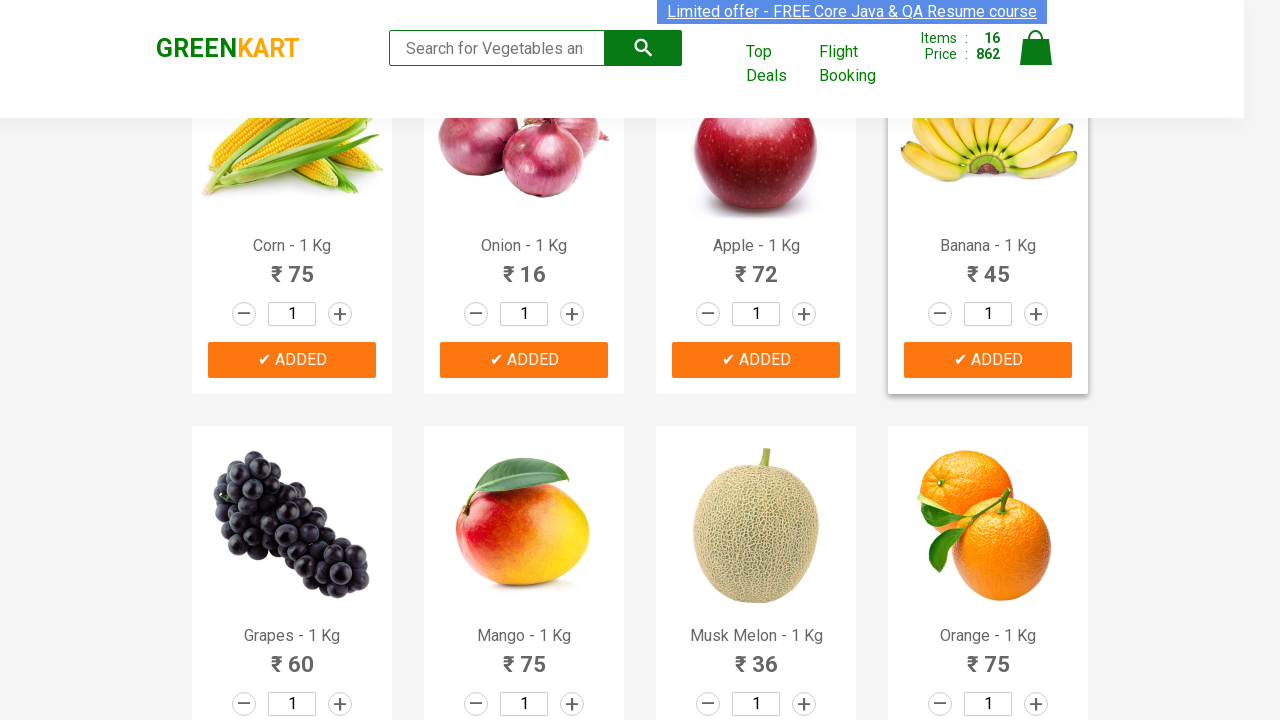

Clicked 'Add to Cart' button for product 17 at (292, 360) on div.product-action>button >> nth=16
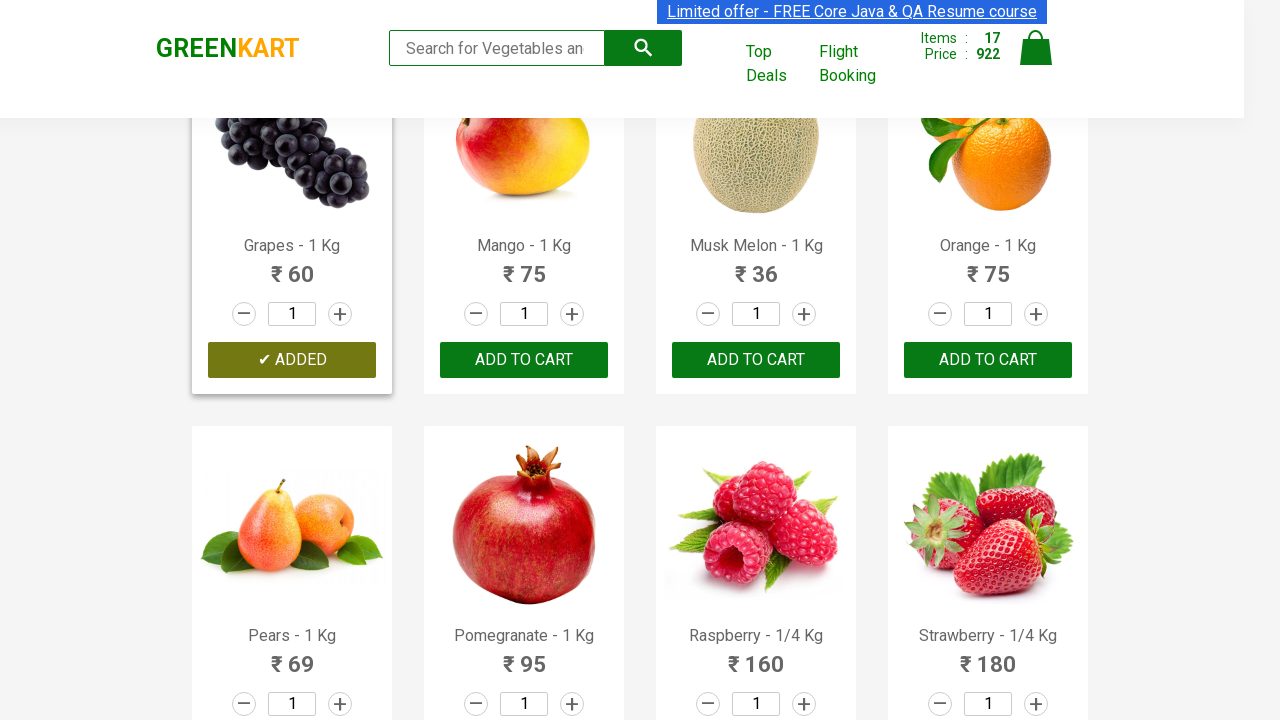

Waited 200ms for cart to update after adding product 17
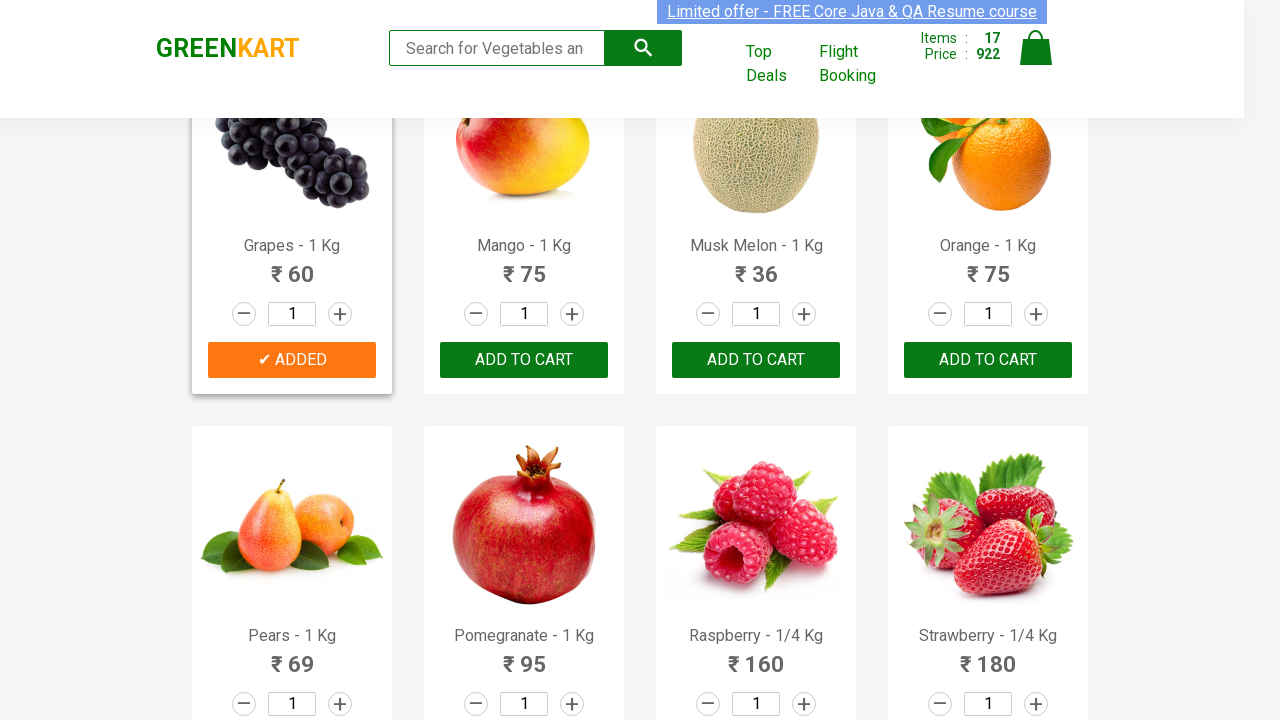

Clicked 'Add to Cart' button for product 18 at (524, 360) on div.product-action>button >> nth=17
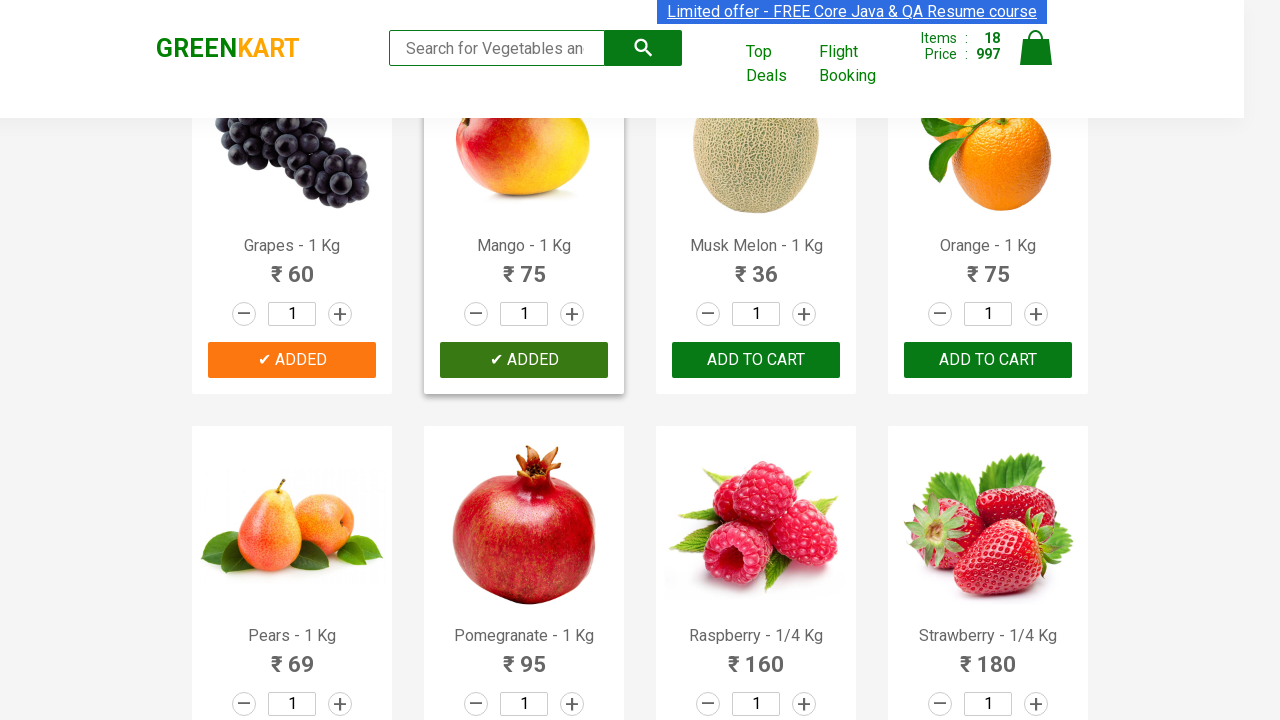

Waited 200ms for cart to update after adding product 18
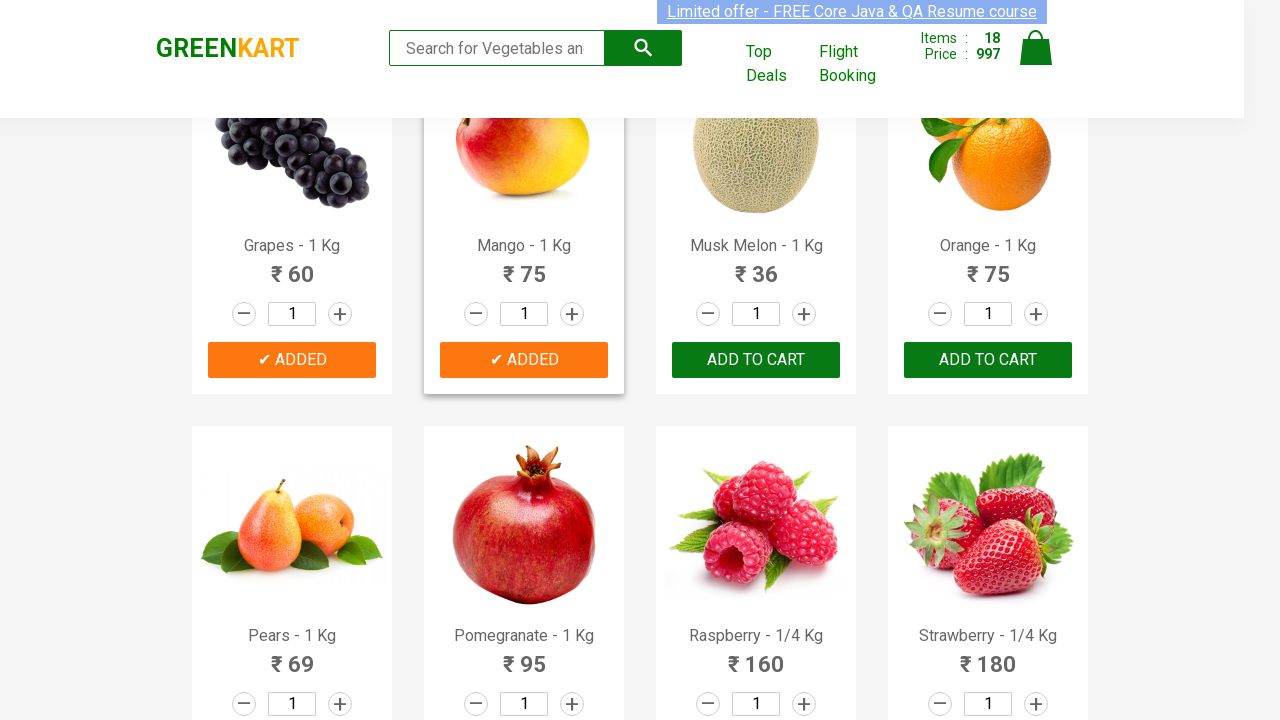

Clicked 'Add to Cart' button for product 19 at (756, 360) on div.product-action>button >> nth=18
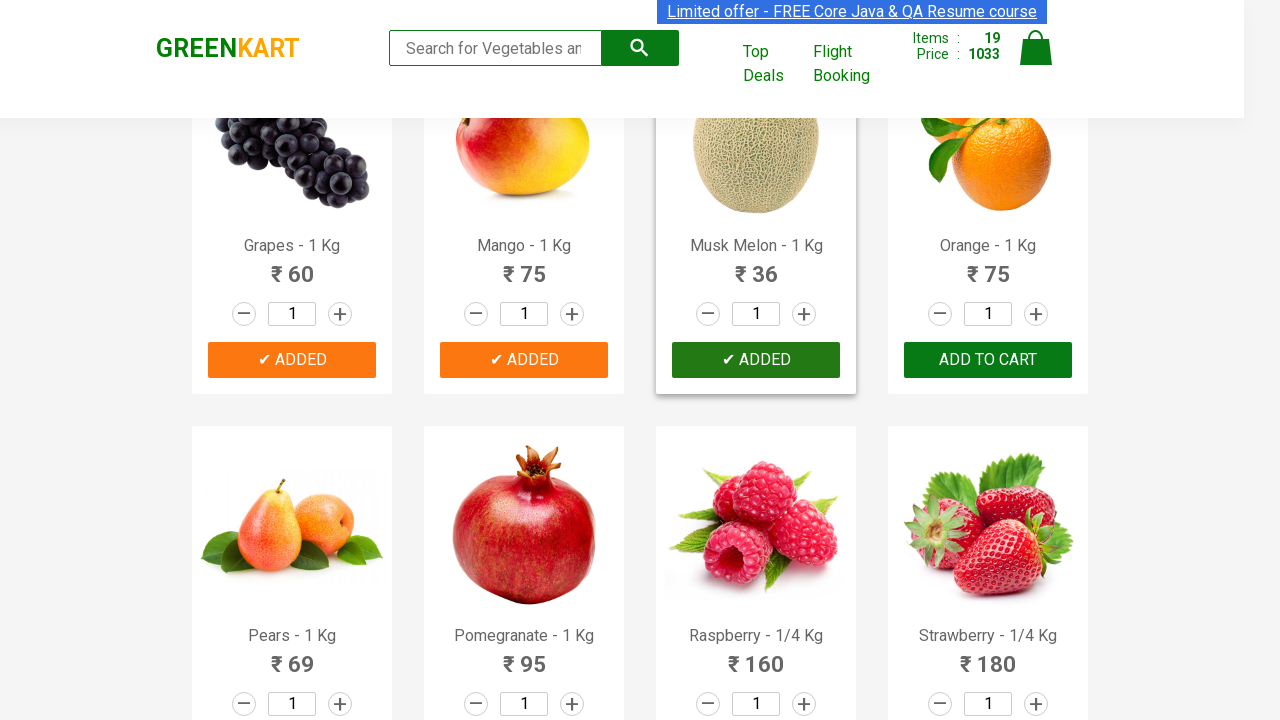

Waited 200ms for cart to update after adding product 19
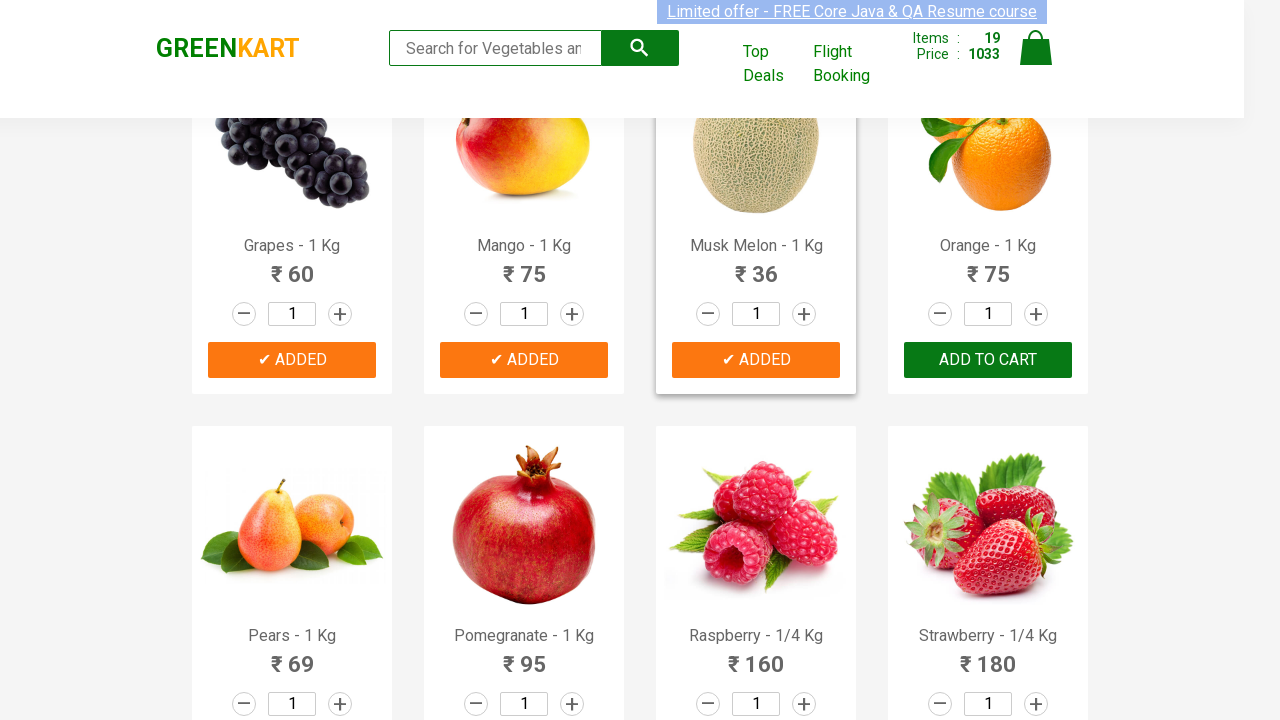

Clicked 'Add to Cart' button for product 20 at (988, 360) on div.product-action>button >> nth=19
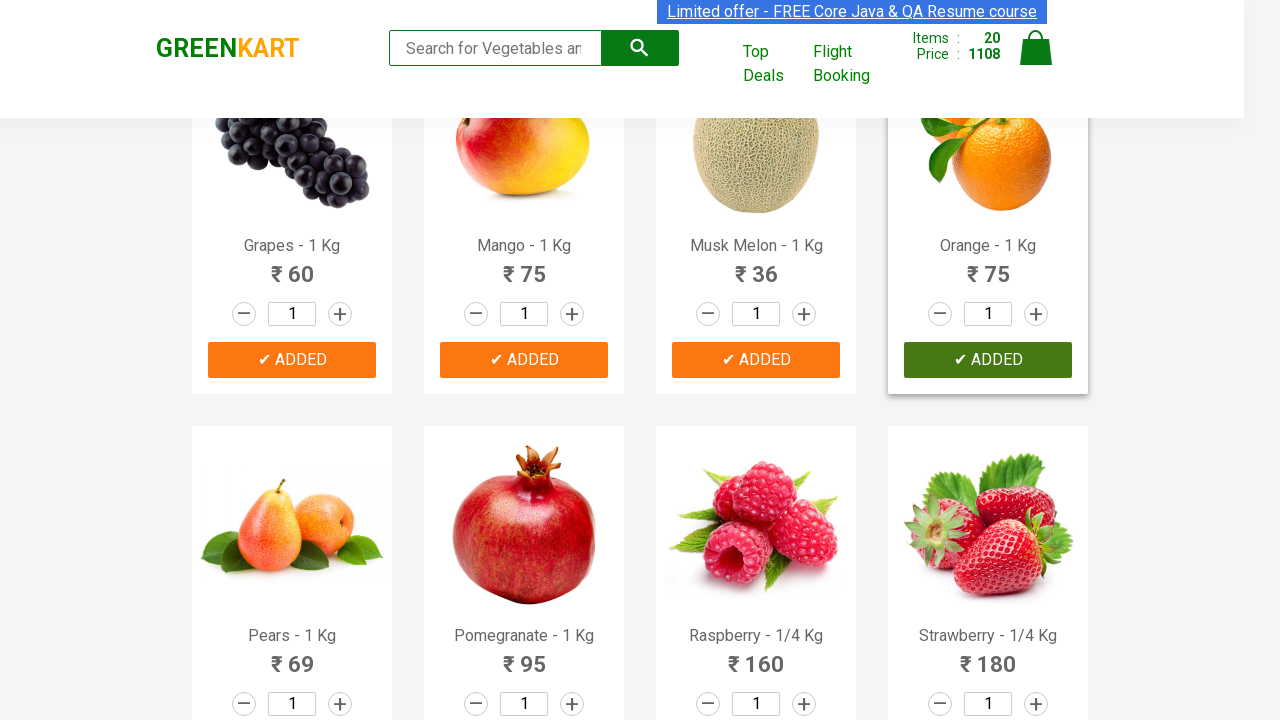

Waited 200ms for cart to update after adding product 20
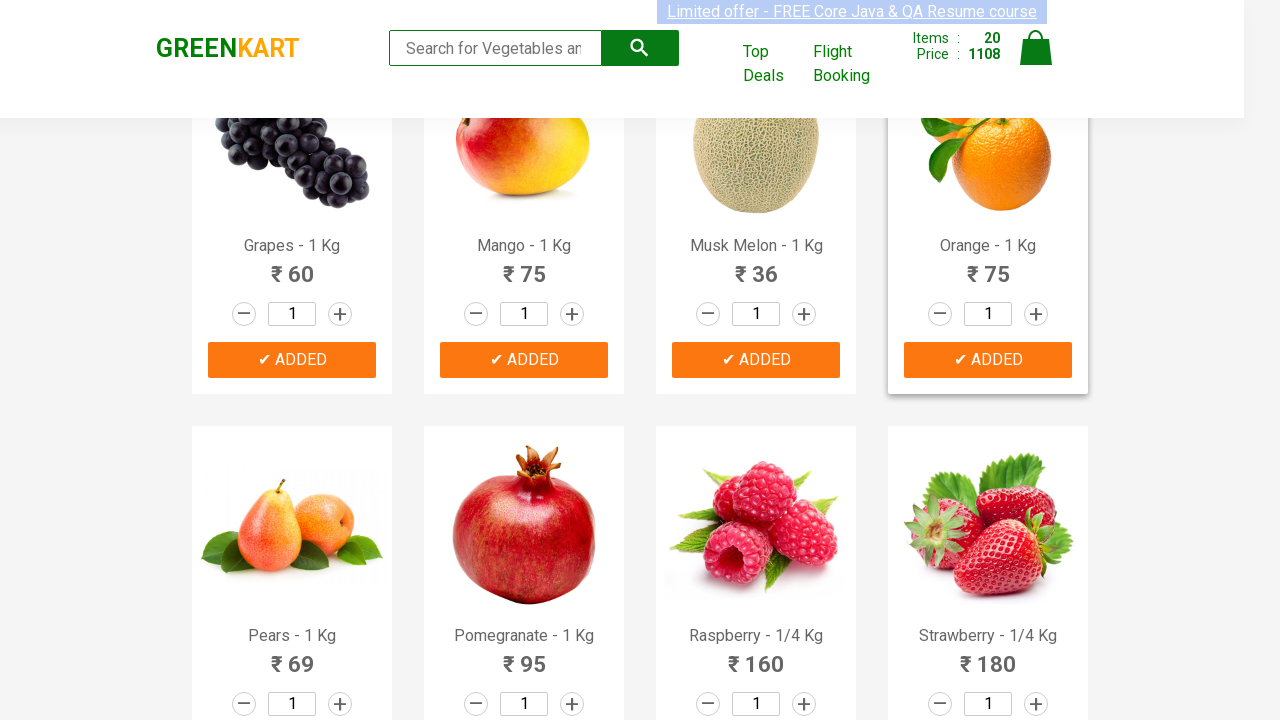

Clicked 'Add to Cart' button for product 21 at (292, 360) on div.product-action>button >> nth=20
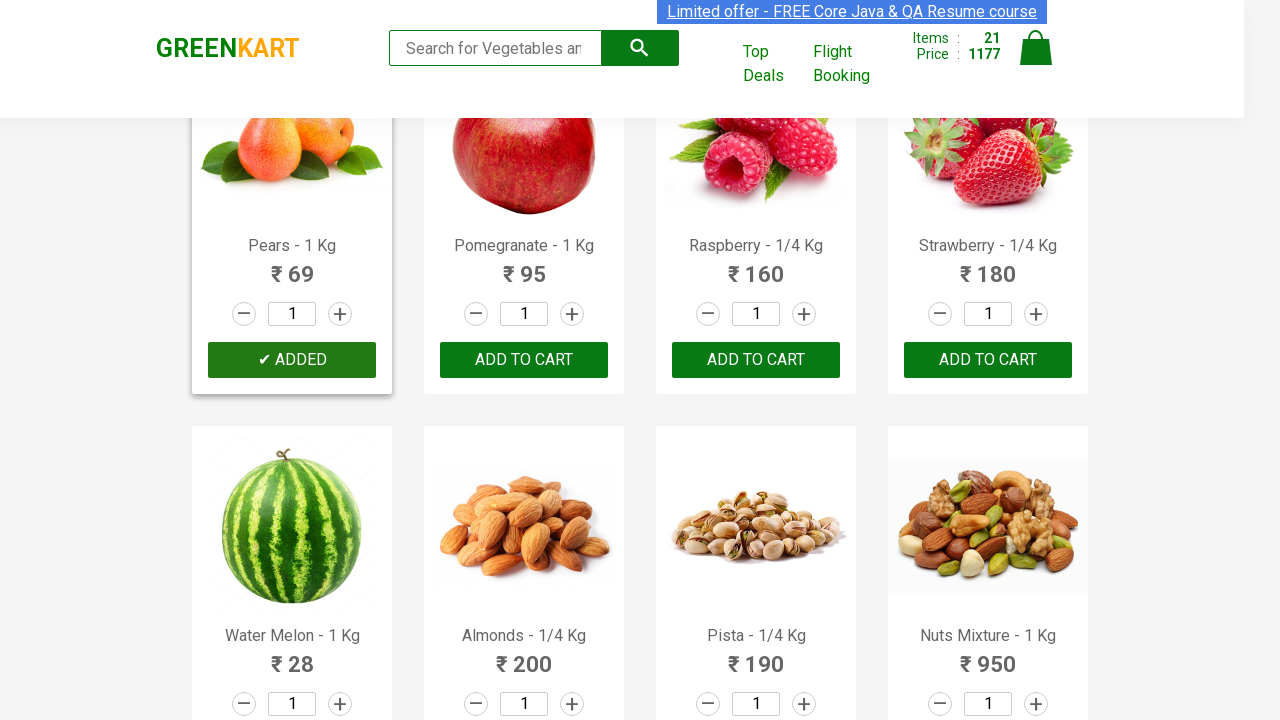

Waited 200ms for cart to update after adding product 21
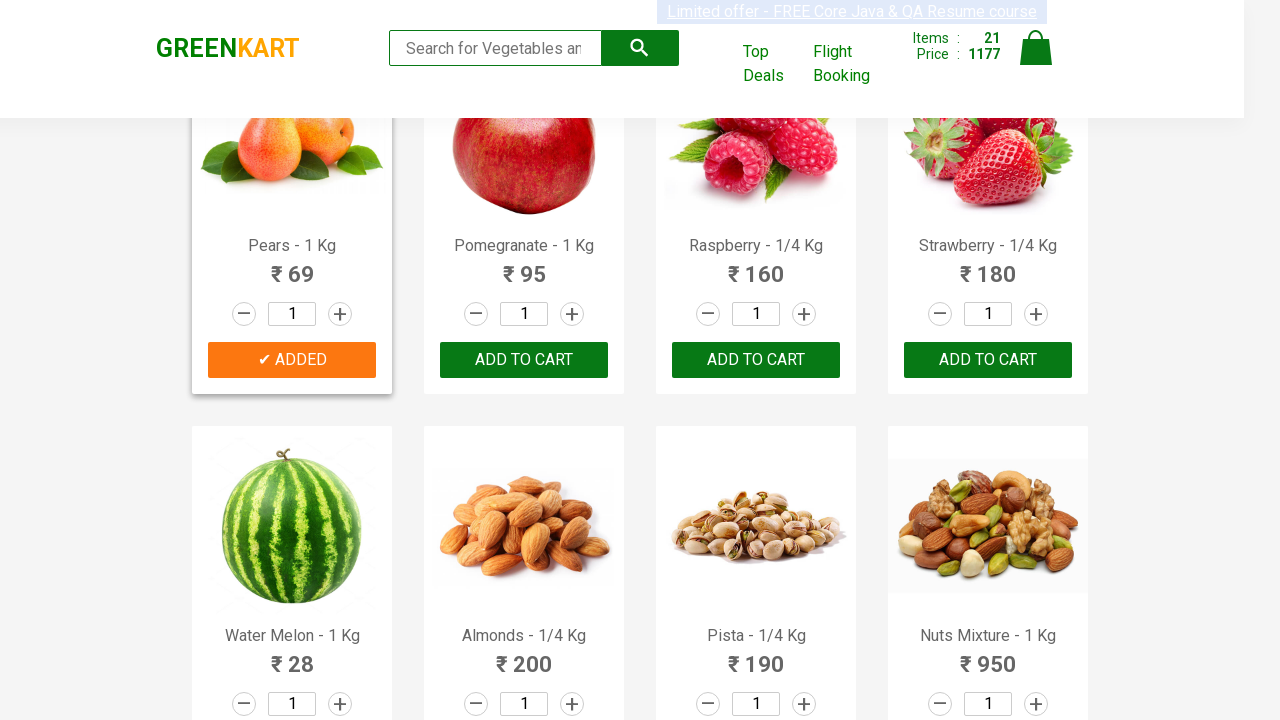

Clicked 'Add to Cart' button for product 22 at (524, 360) on div.product-action>button >> nth=21
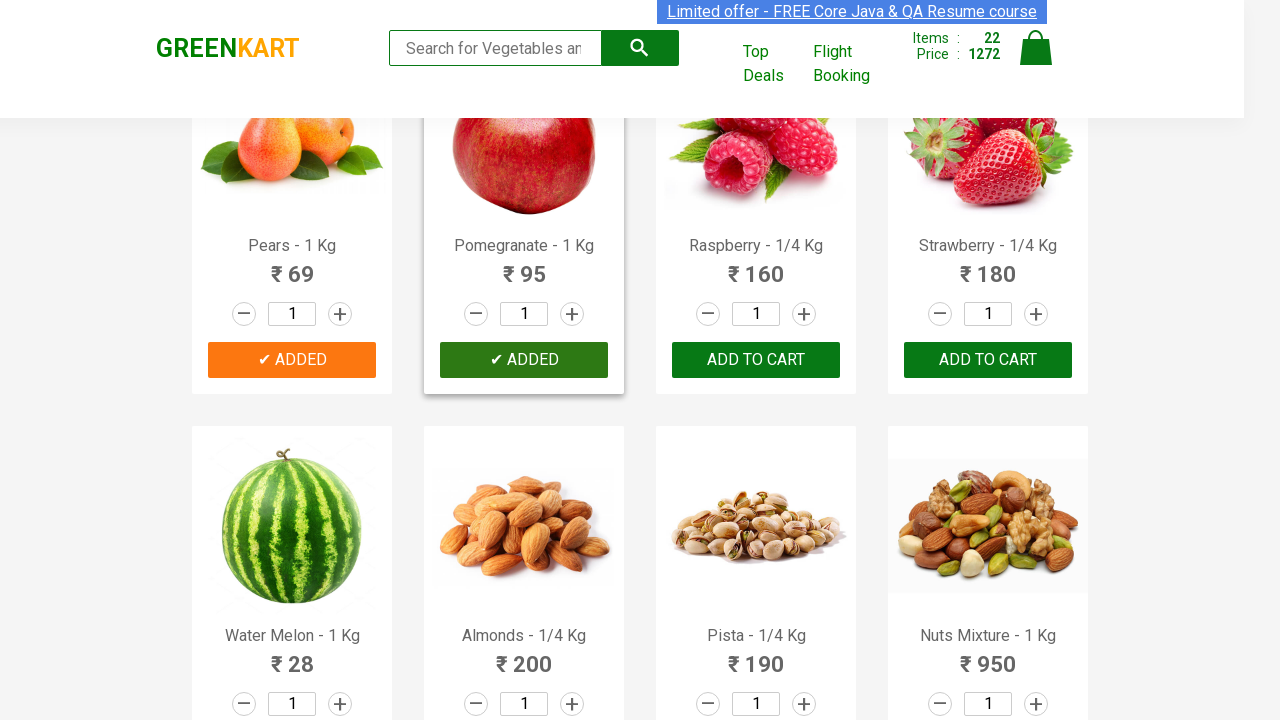

Waited 200ms for cart to update after adding product 22
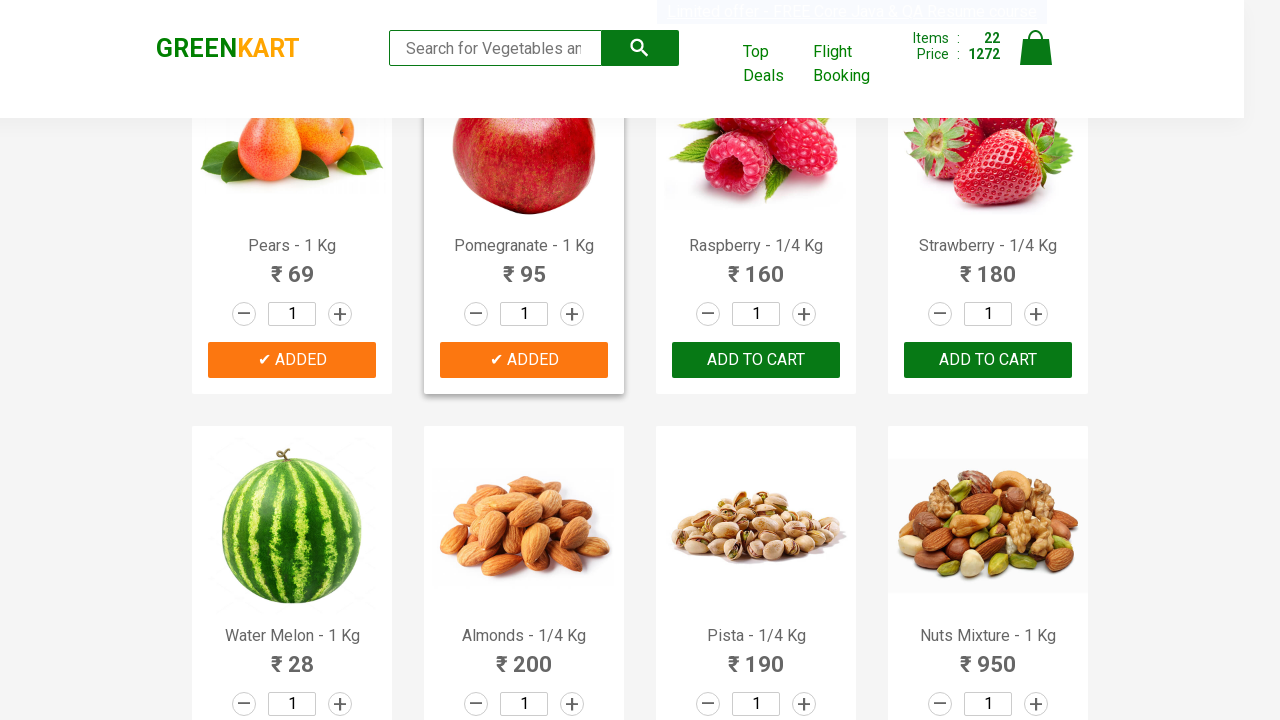

Clicked 'Add to Cart' button for product 23 at (756, 360) on div.product-action>button >> nth=22
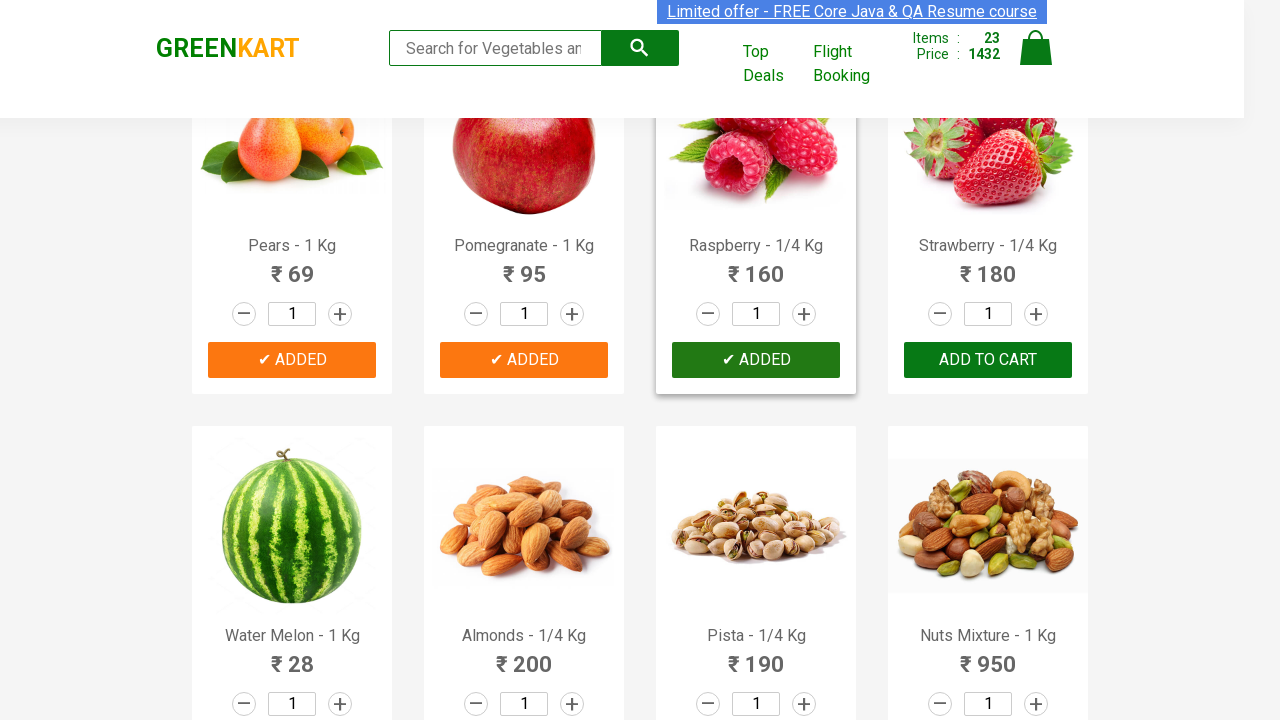

Waited 200ms for cart to update after adding product 23
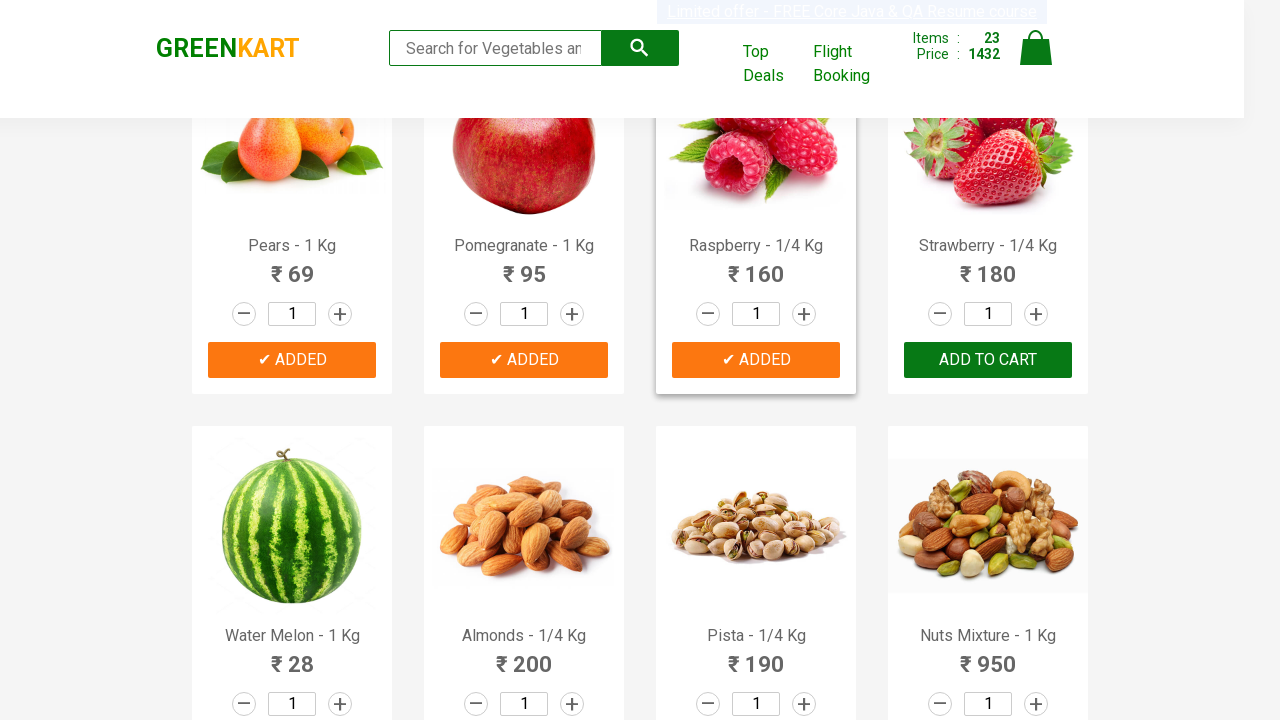

Clicked 'Add to Cart' button for product 24 at (988, 360) on div.product-action>button >> nth=23
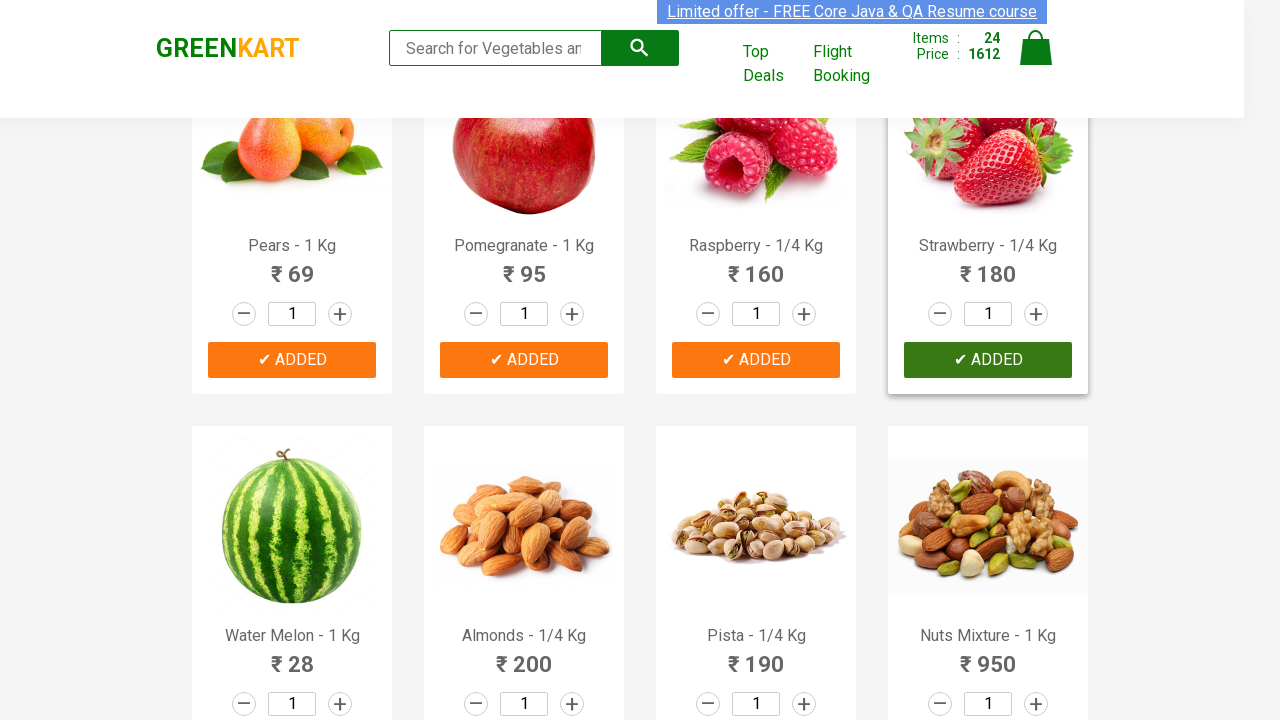

Waited 200ms for cart to update after adding product 24
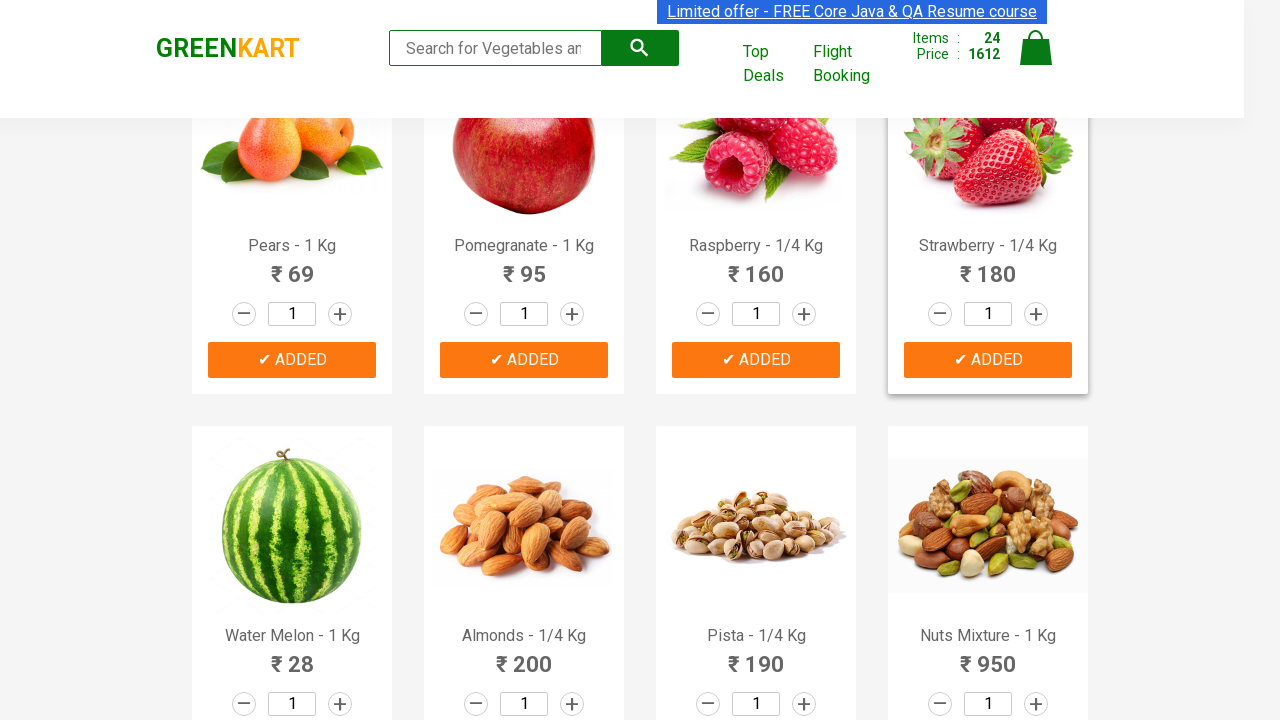

Clicked 'Add to Cart' button for product 25 at (292, 360) on div.product-action>button >> nth=24
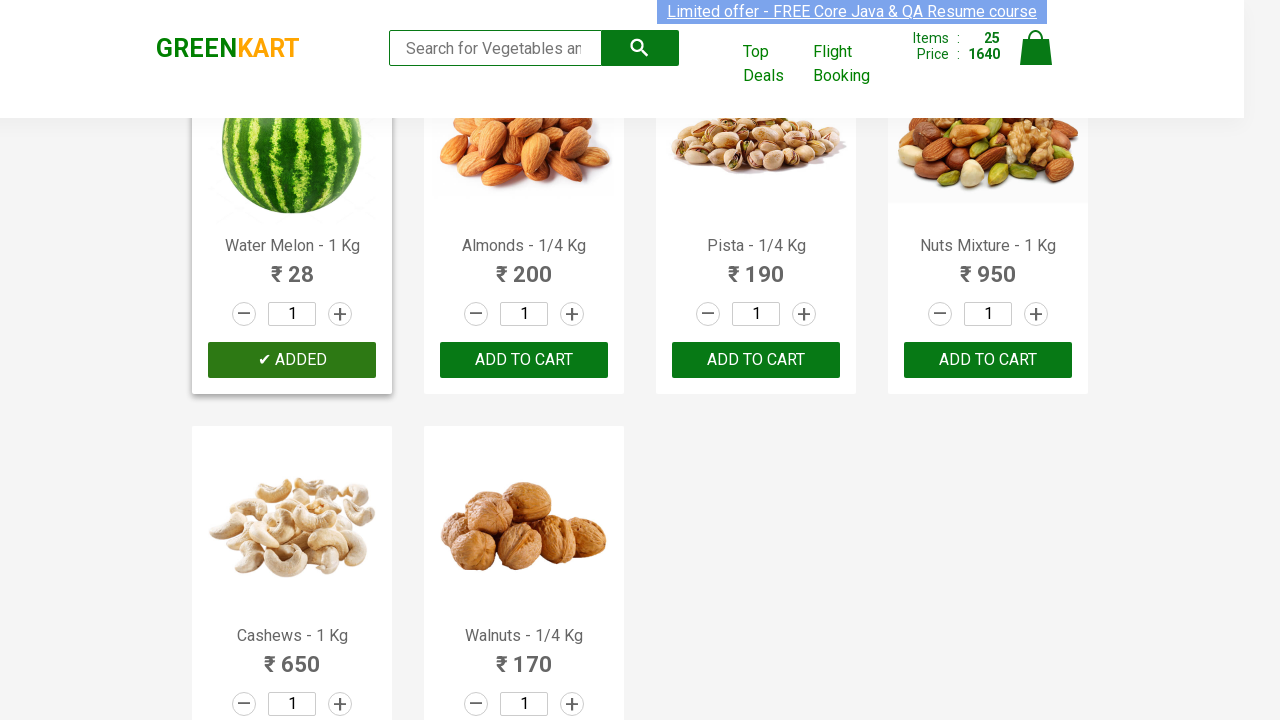

Waited 200ms for cart to update after adding product 25
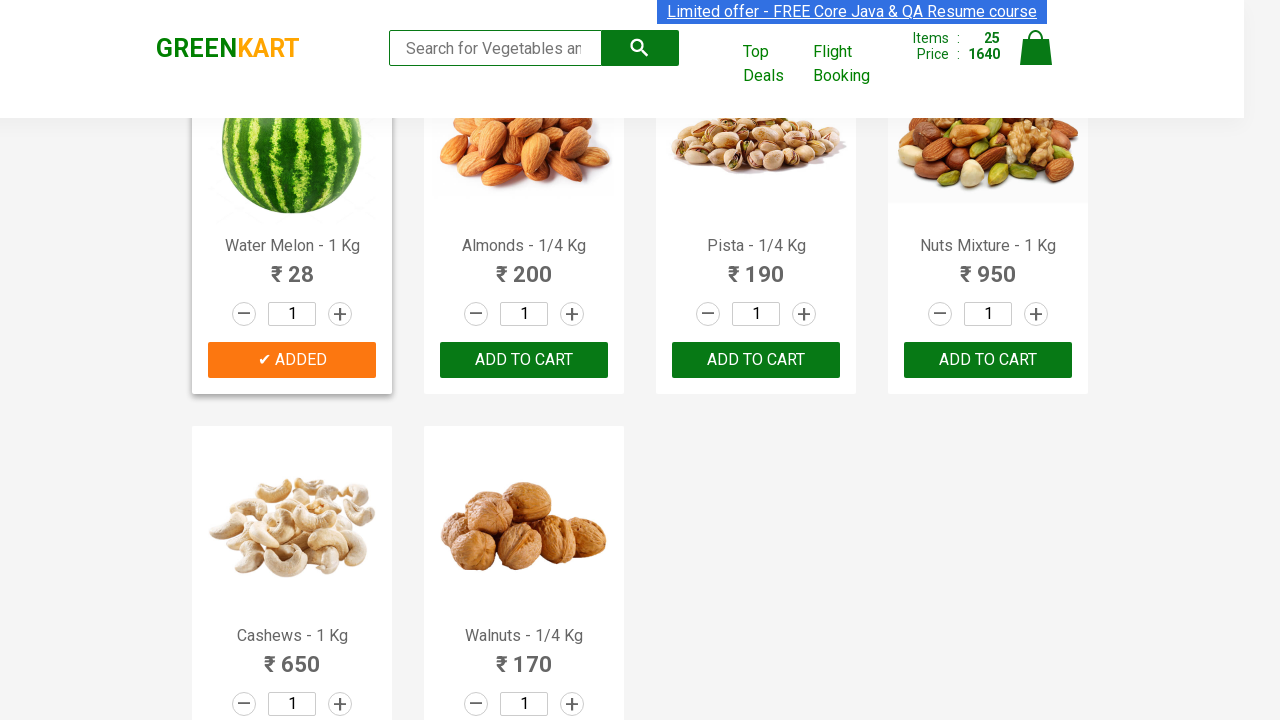

Clicked 'Add to Cart' button for product 26 at (524, 360) on div.product-action>button >> nth=25
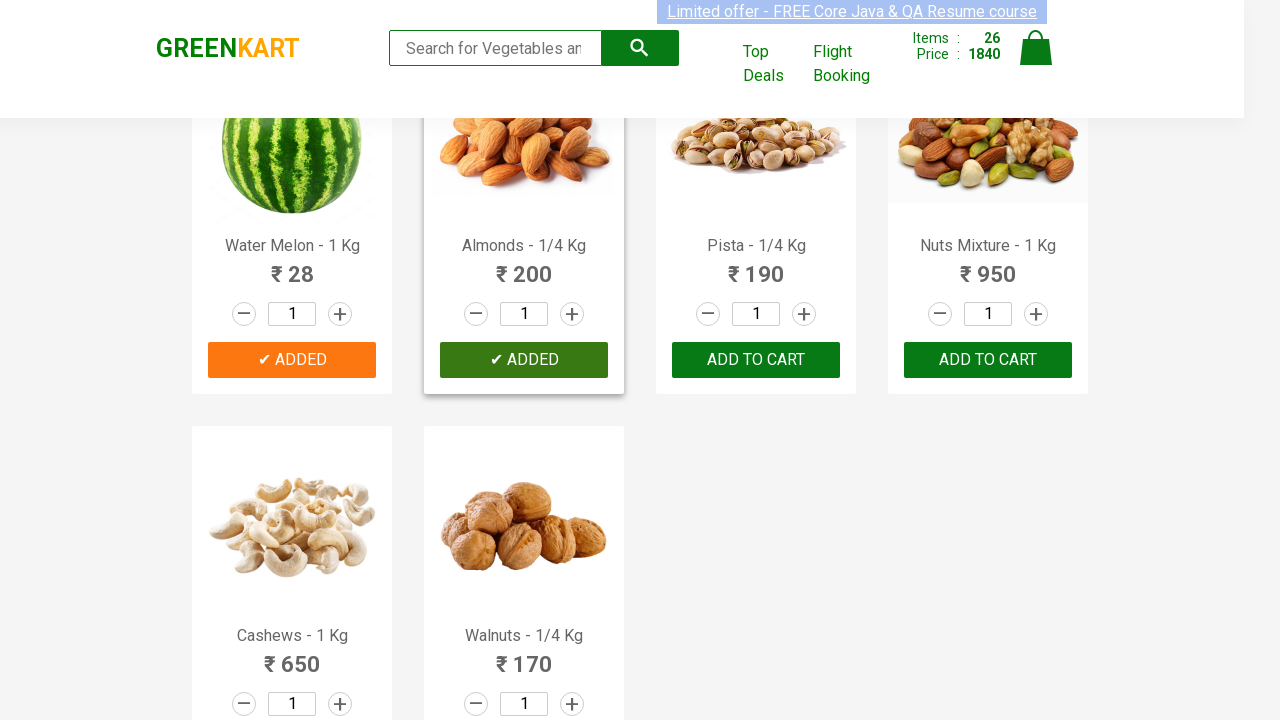

Waited 200ms for cart to update after adding product 26
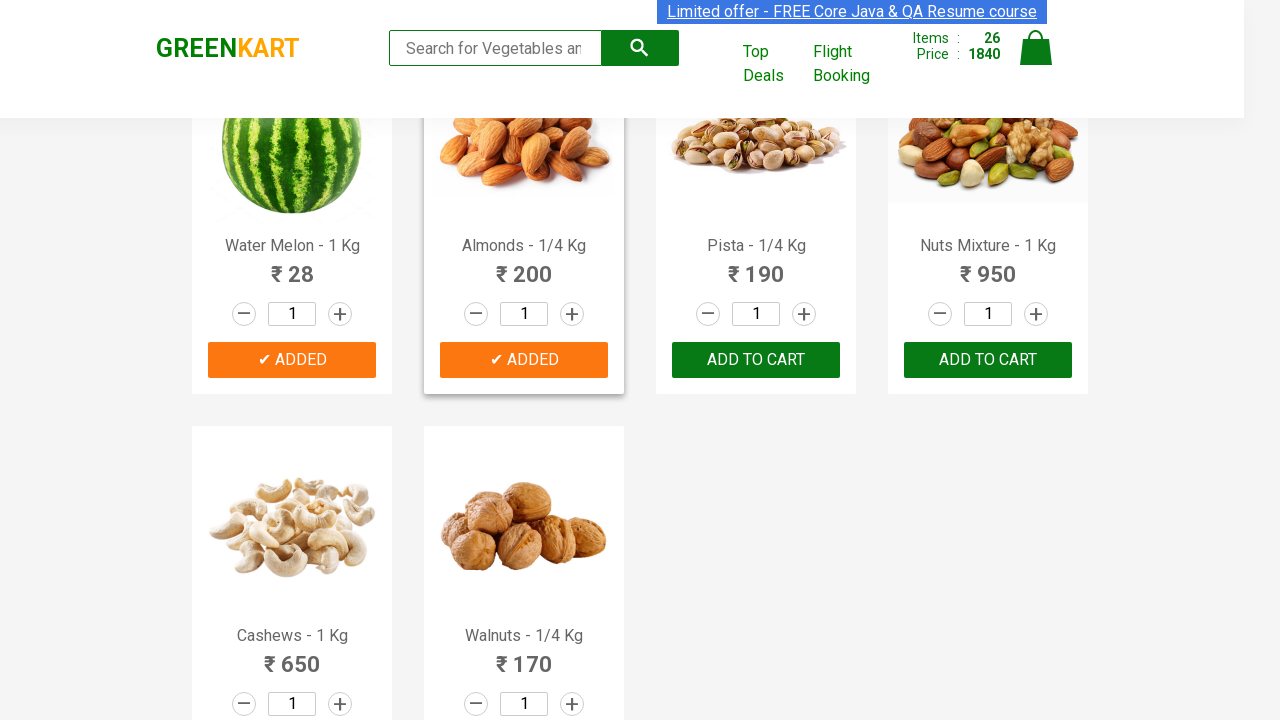

Clicked 'Add to Cart' button for product 27 at (756, 360) on div.product-action>button >> nth=26
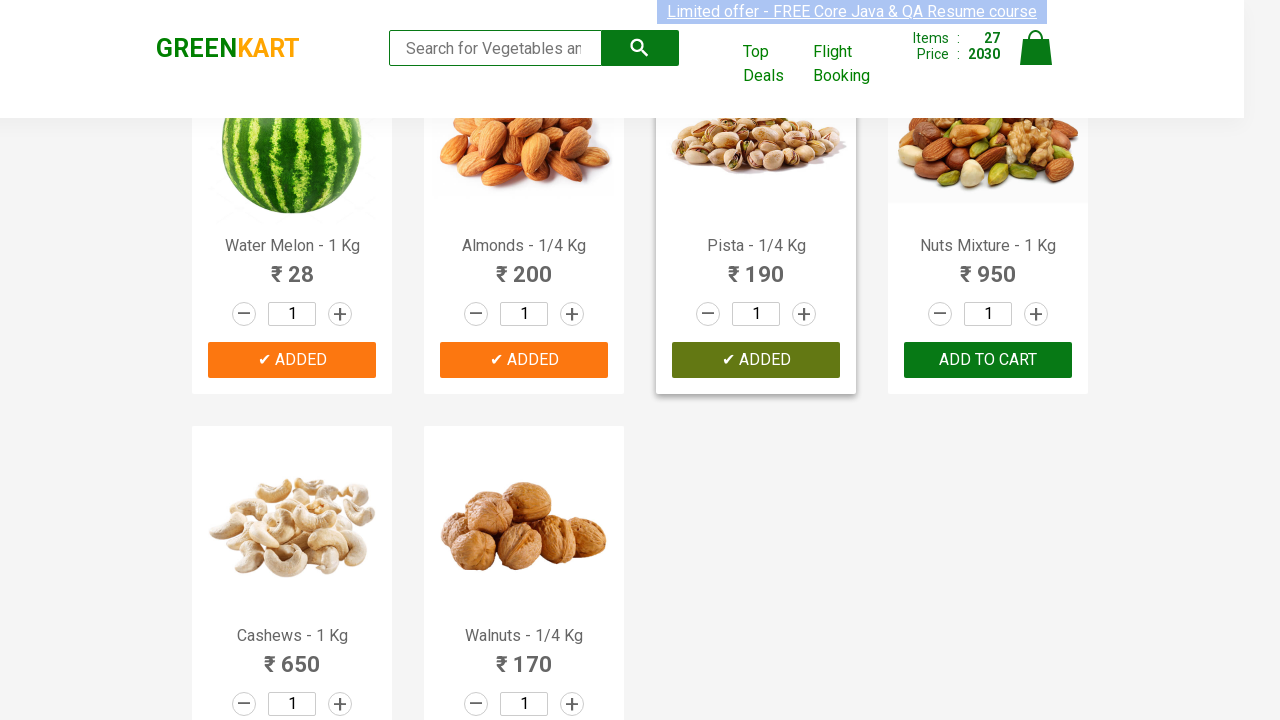

Waited 200ms for cart to update after adding product 27
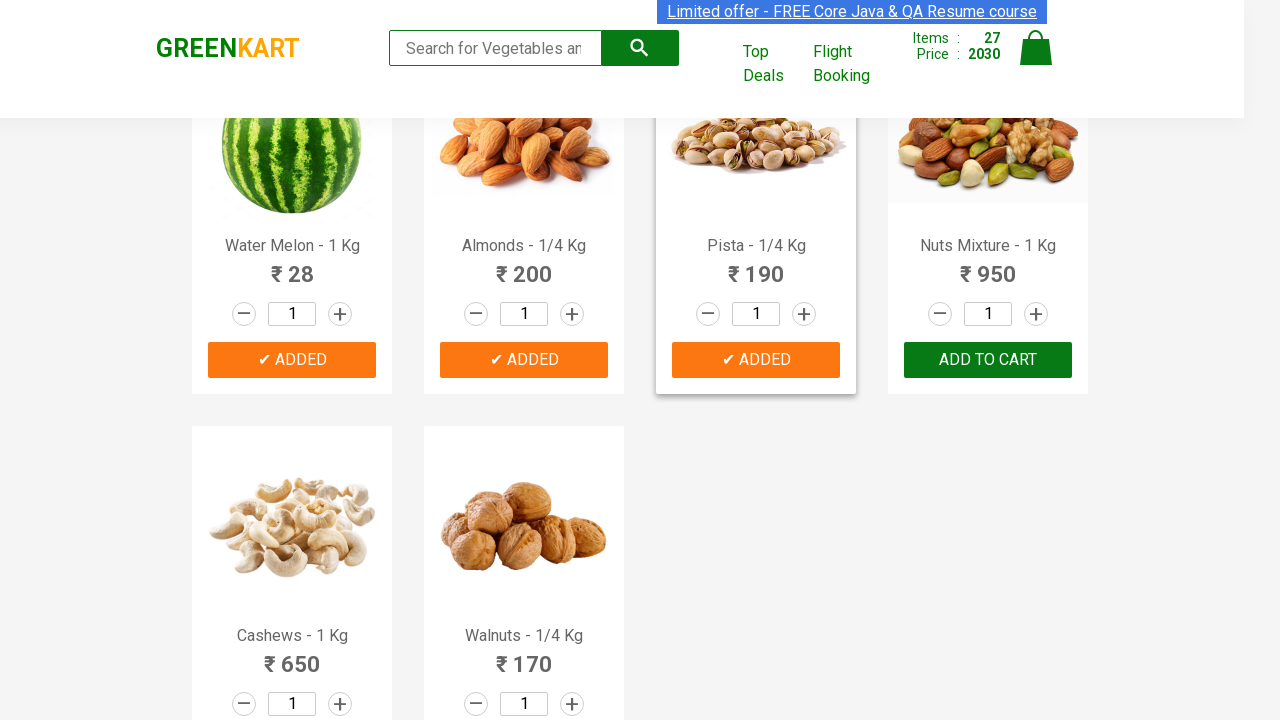

Clicked 'Add to Cart' button for product 28 at (988, 360) on div.product-action>button >> nth=27
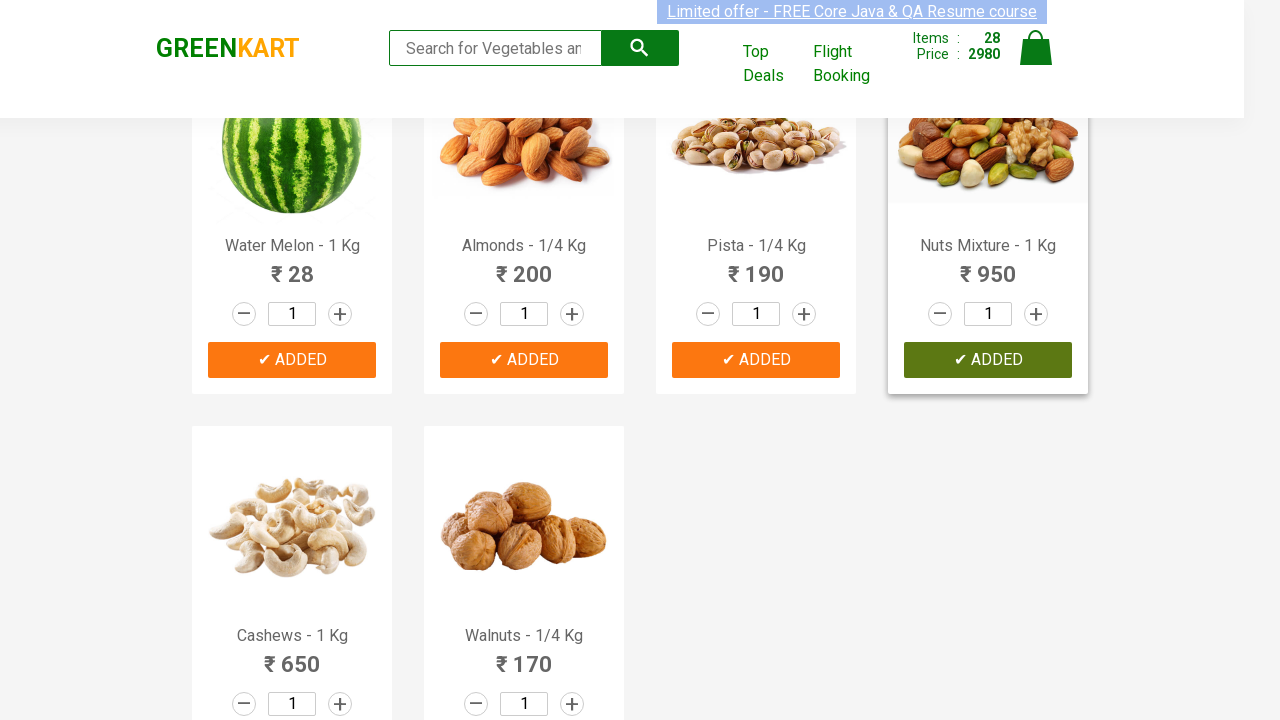

Waited 200ms for cart to update after adding product 28
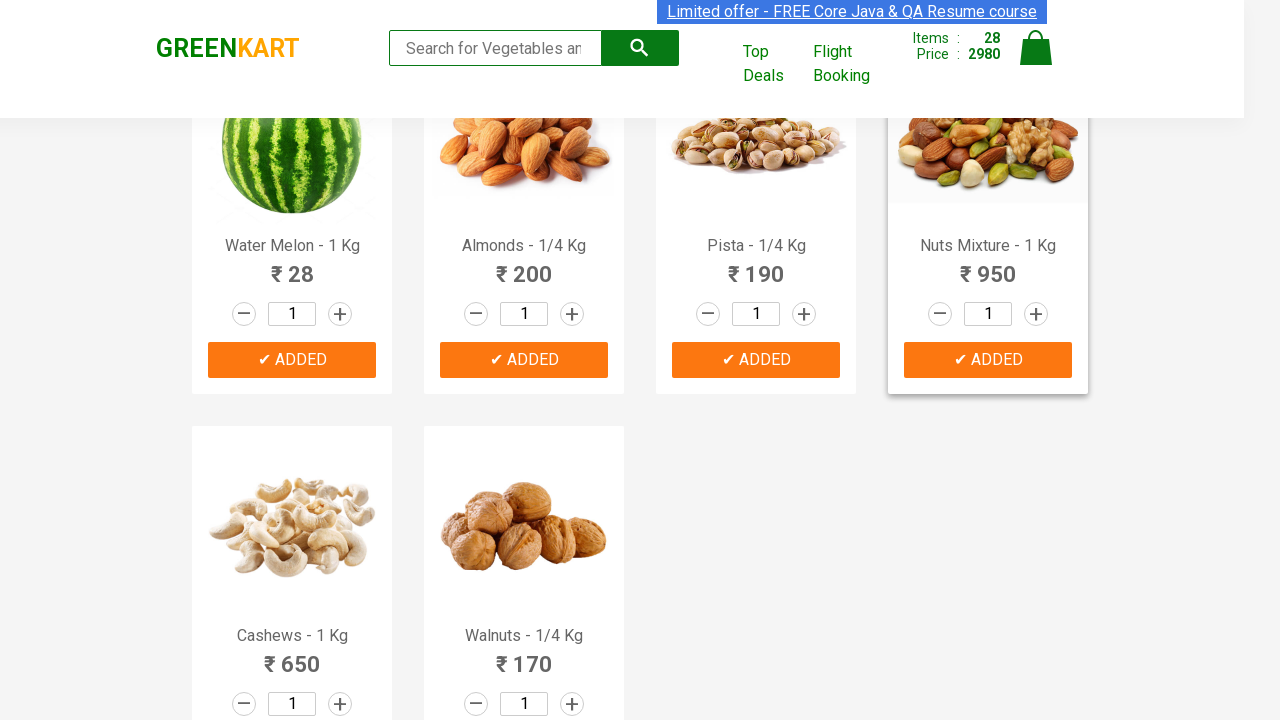

Clicked 'Add to Cart' button for product 29 at (292, 569) on div.product-action>button >> nth=28
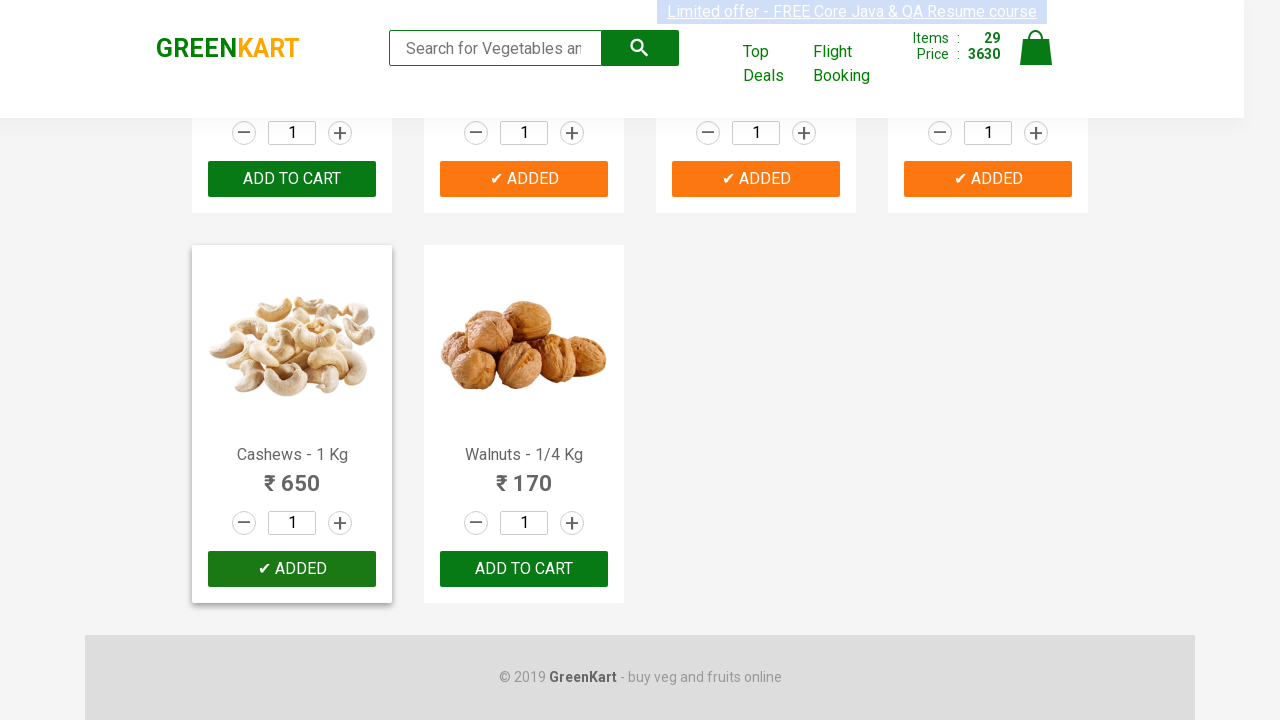

Waited 200ms for cart to update after adding product 29
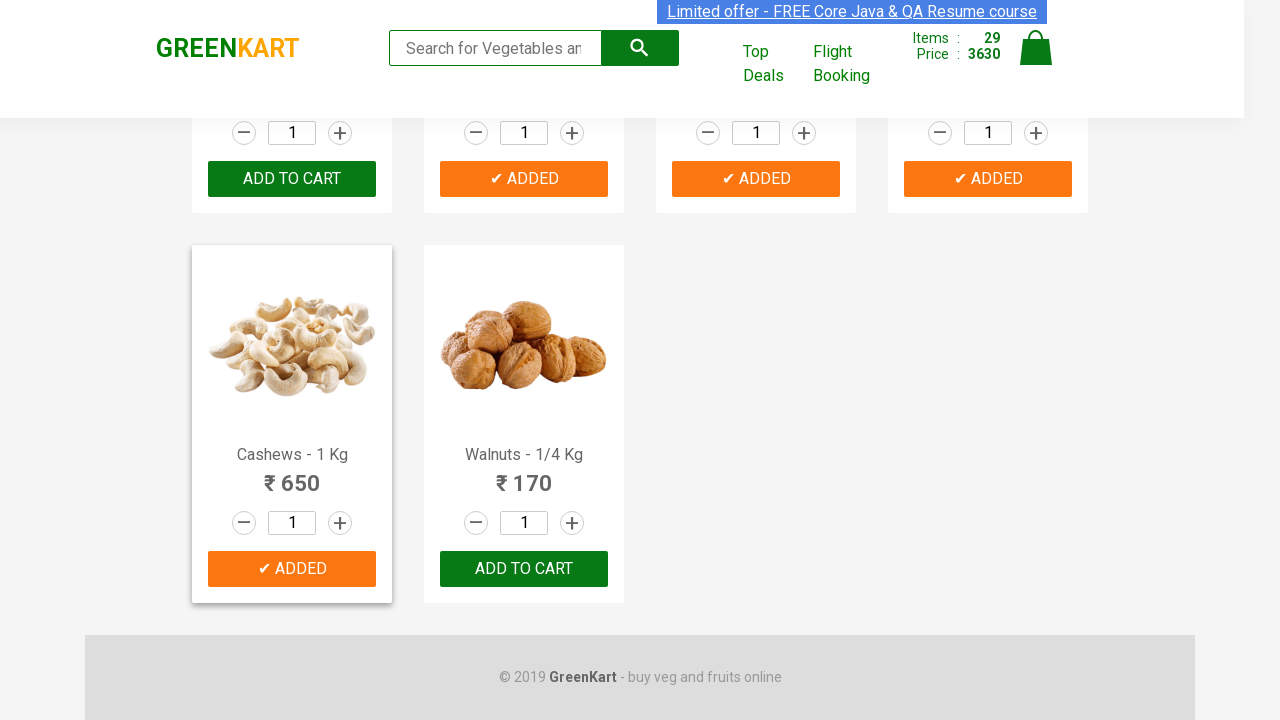

Clicked 'Add to Cart' button for product 30 at (524, 569) on div.product-action>button >> nth=29
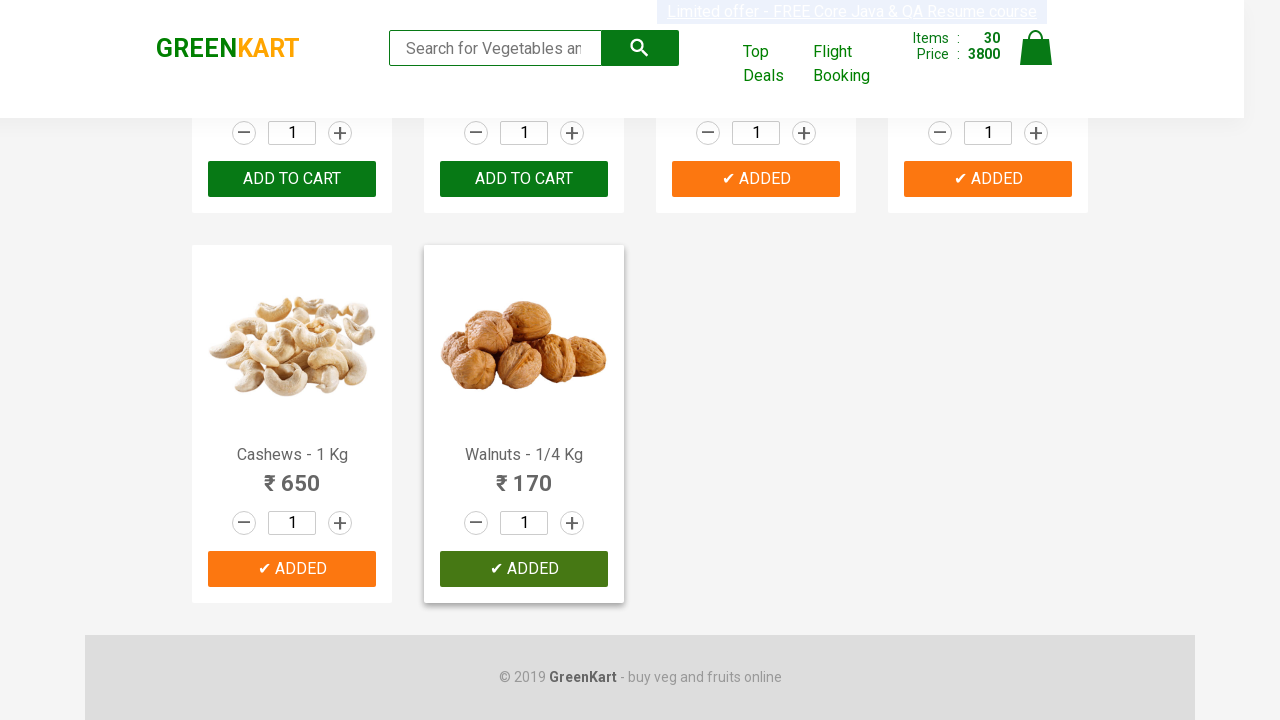

Waited 200ms for cart to update after adding product 30
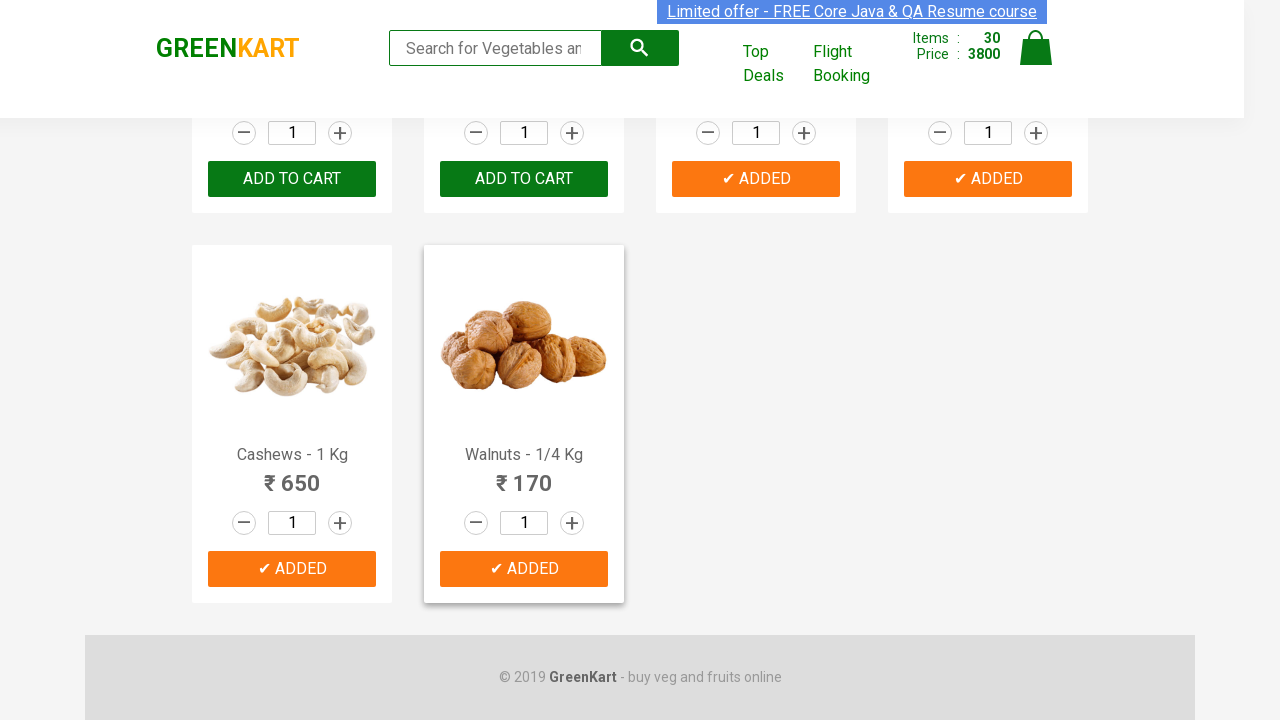

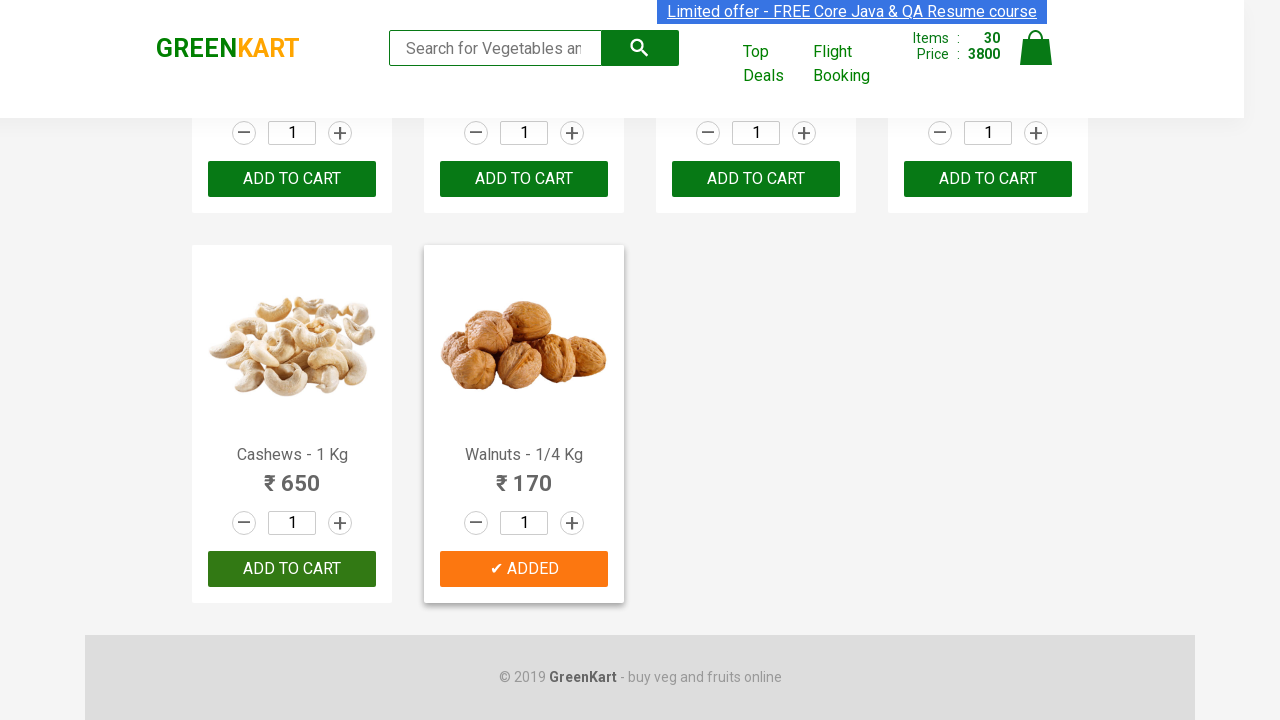